Tests slider functionality by pressing the right arrow key 55 times to move the slider from its default value of 25 to 80.

Starting URL: https://demoqa.com/slider

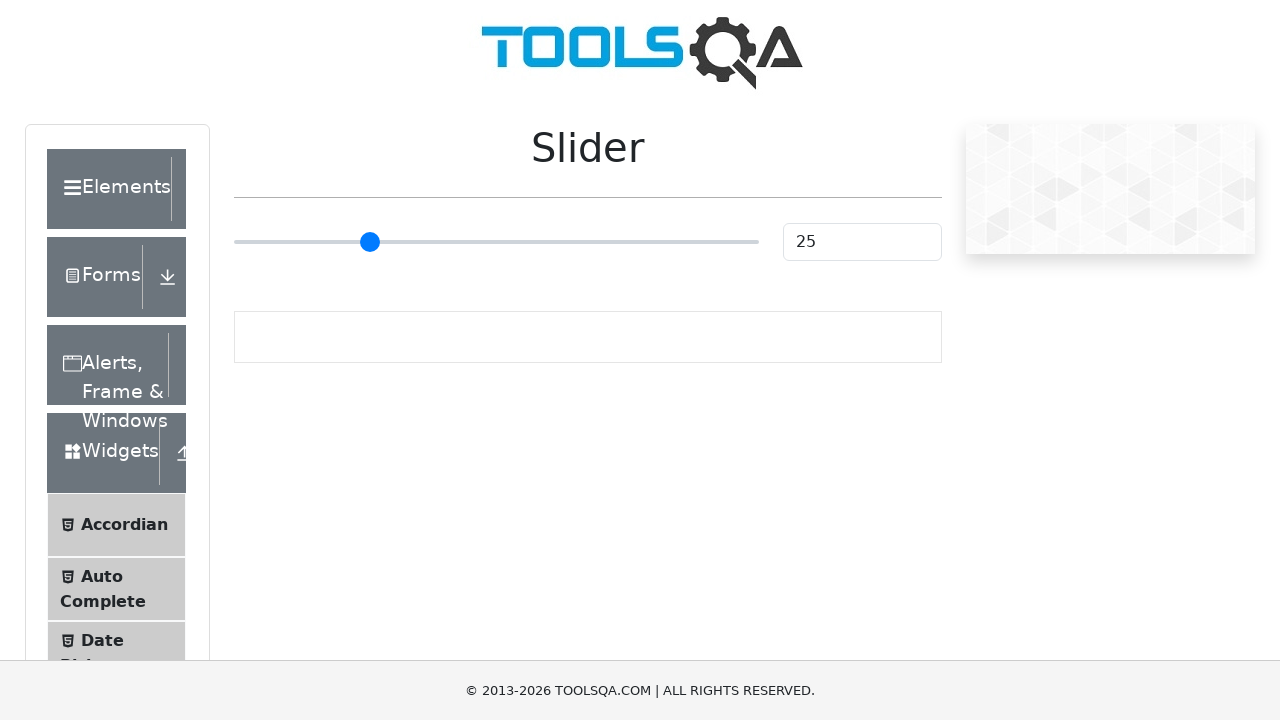

Located slider element
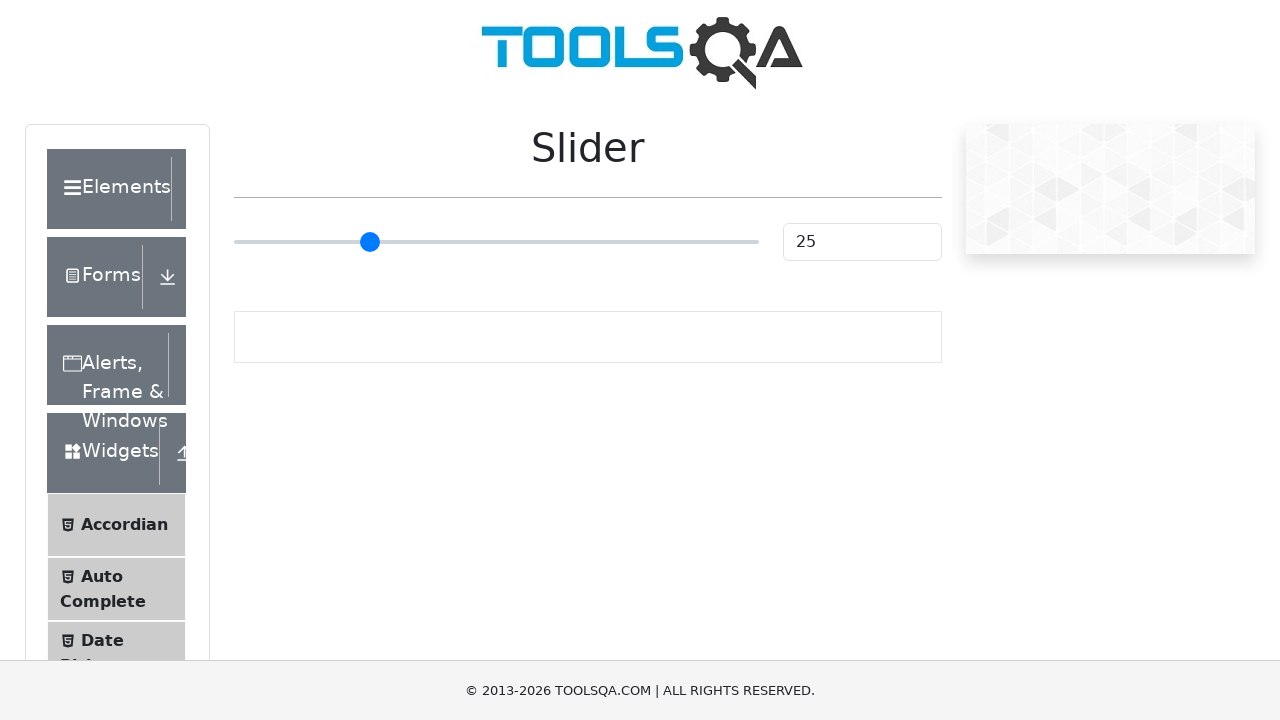

Clicked on slider to focus it at (496, 242) on input[type='range']
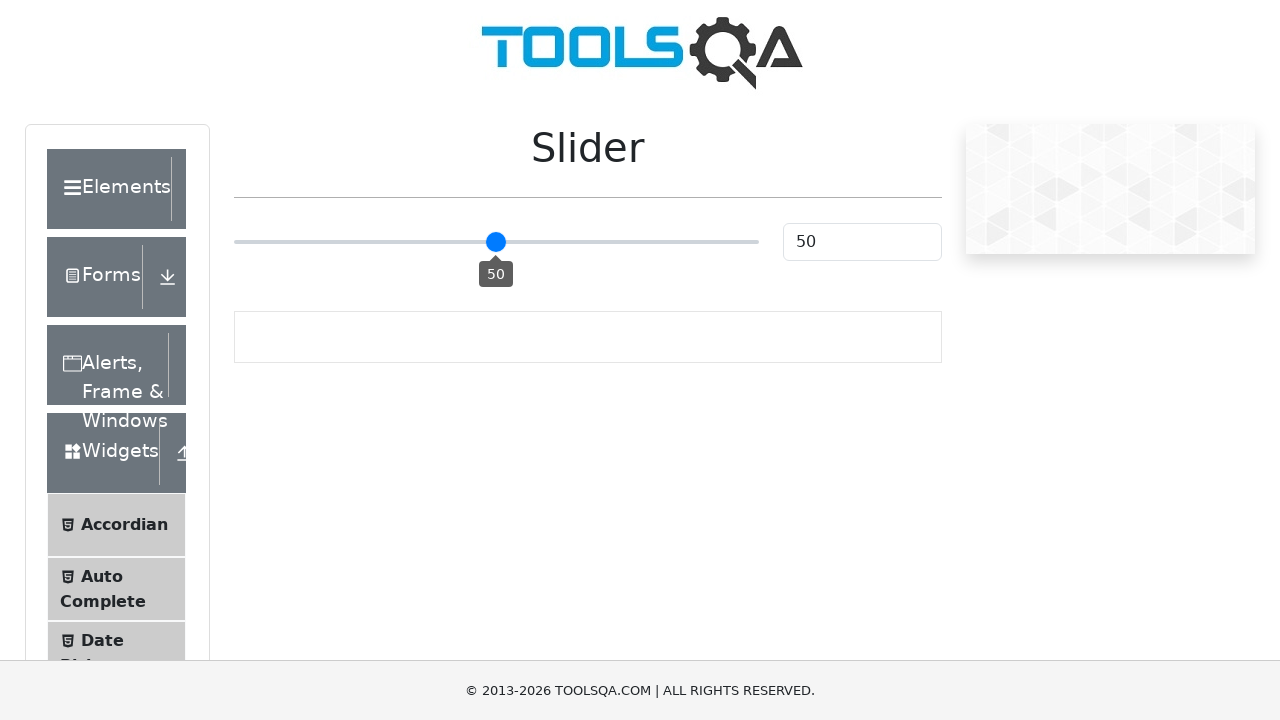

Pressed ArrowRight key on slider (iteration 1/55) on input[type='range']
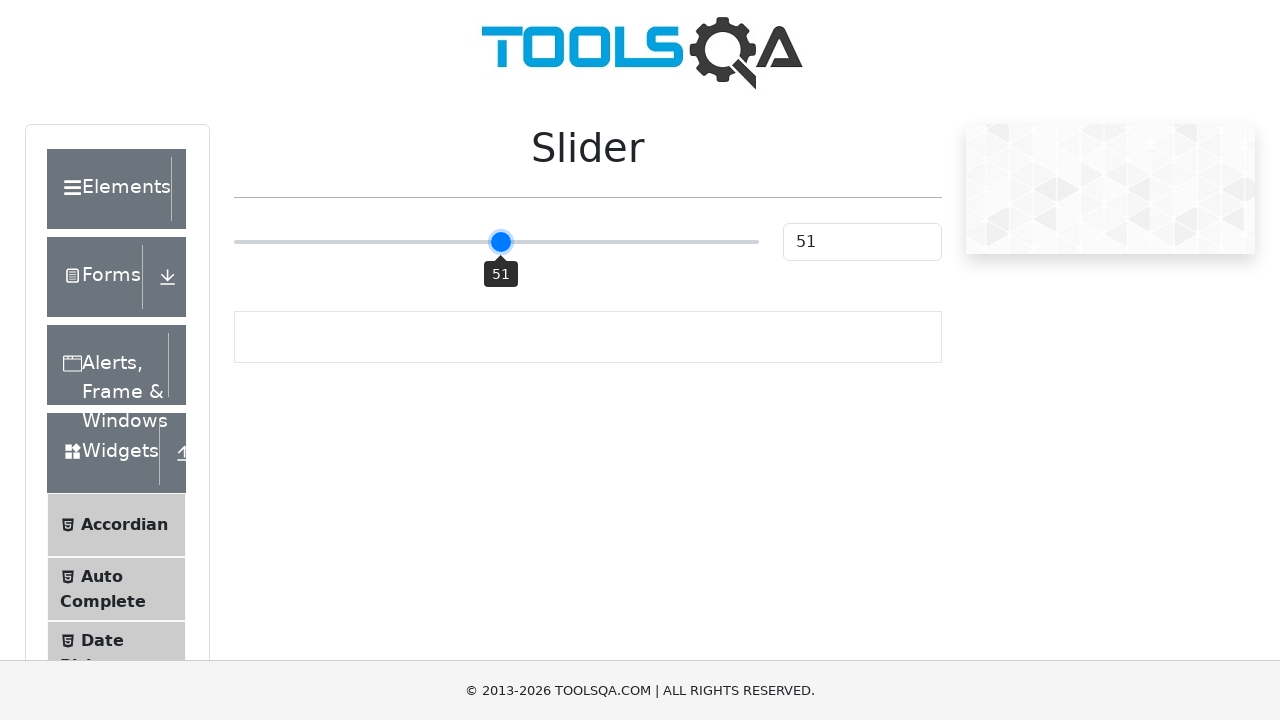

Pressed ArrowRight key on slider (iteration 2/55) on input[type='range']
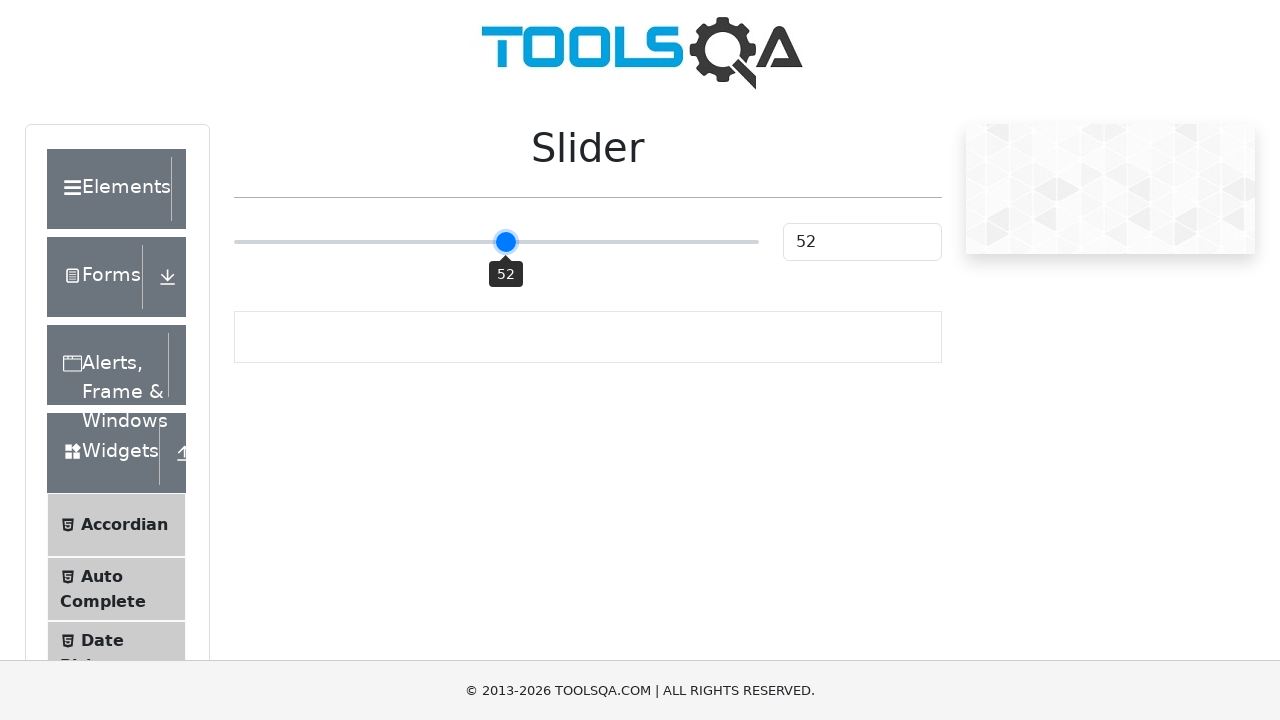

Pressed ArrowRight key on slider (iteration 3/55) on input[type='range']
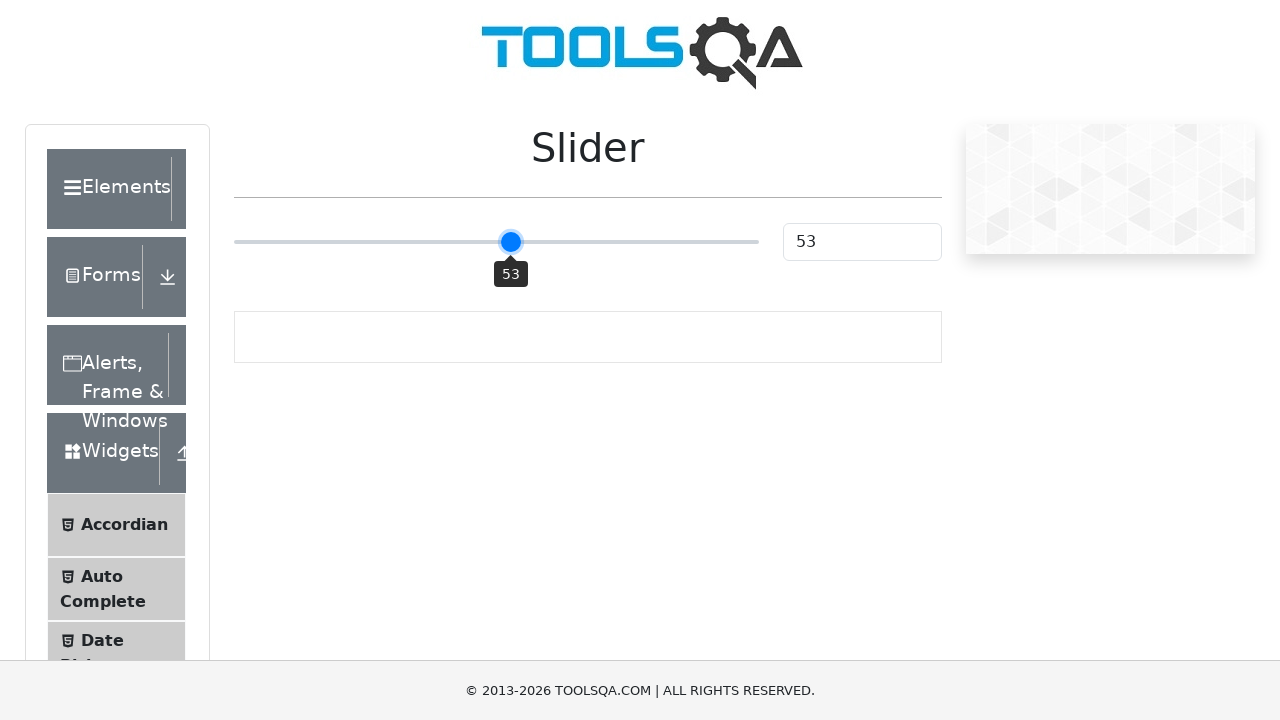

Pressed ArrowRight key on slider (iteration 4/55) on input[type='range']
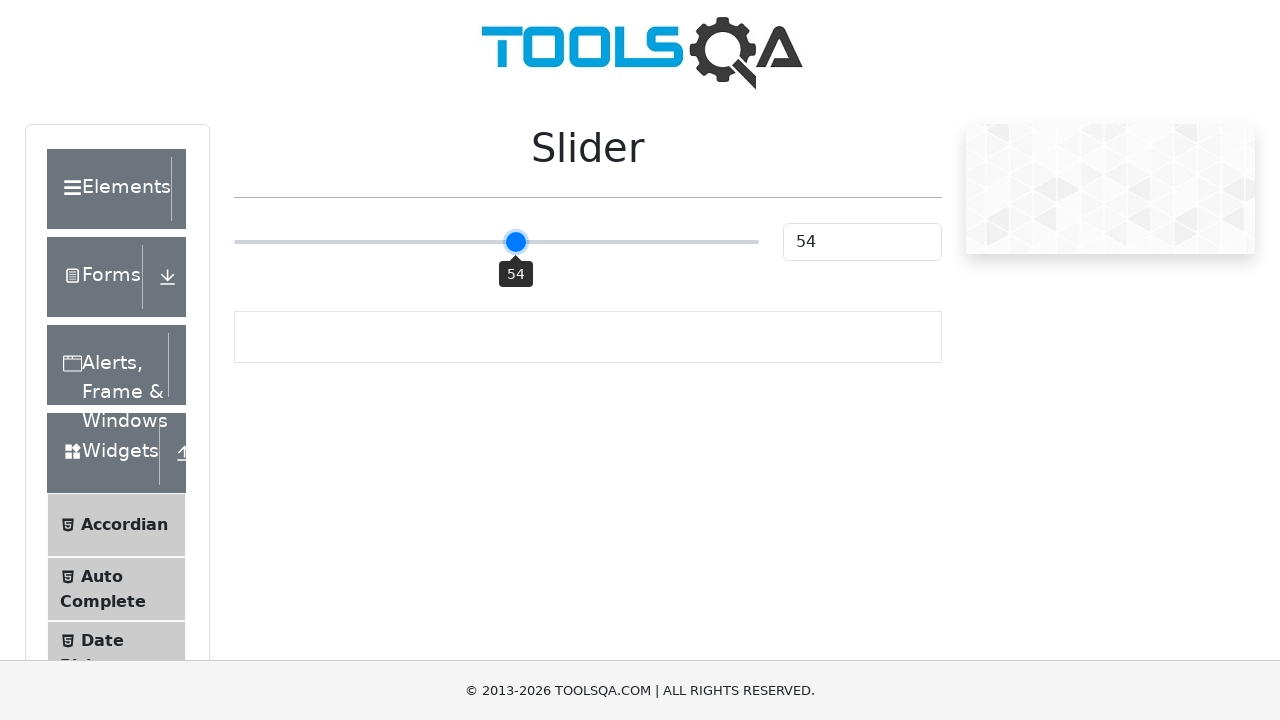

Pressed ArrowRight key on slider (iteration 5/55) on input[type='range']
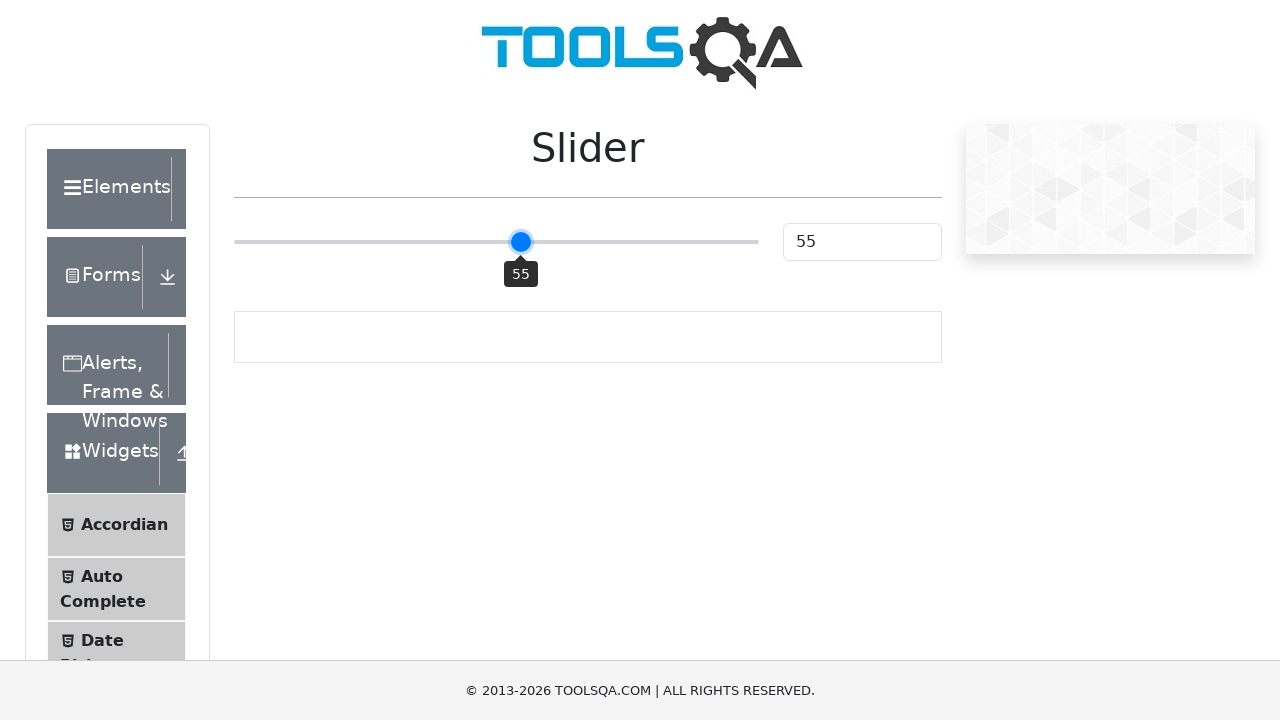

Pressed ArrowRight key on slider (iteration 6/55) on input[type='range']
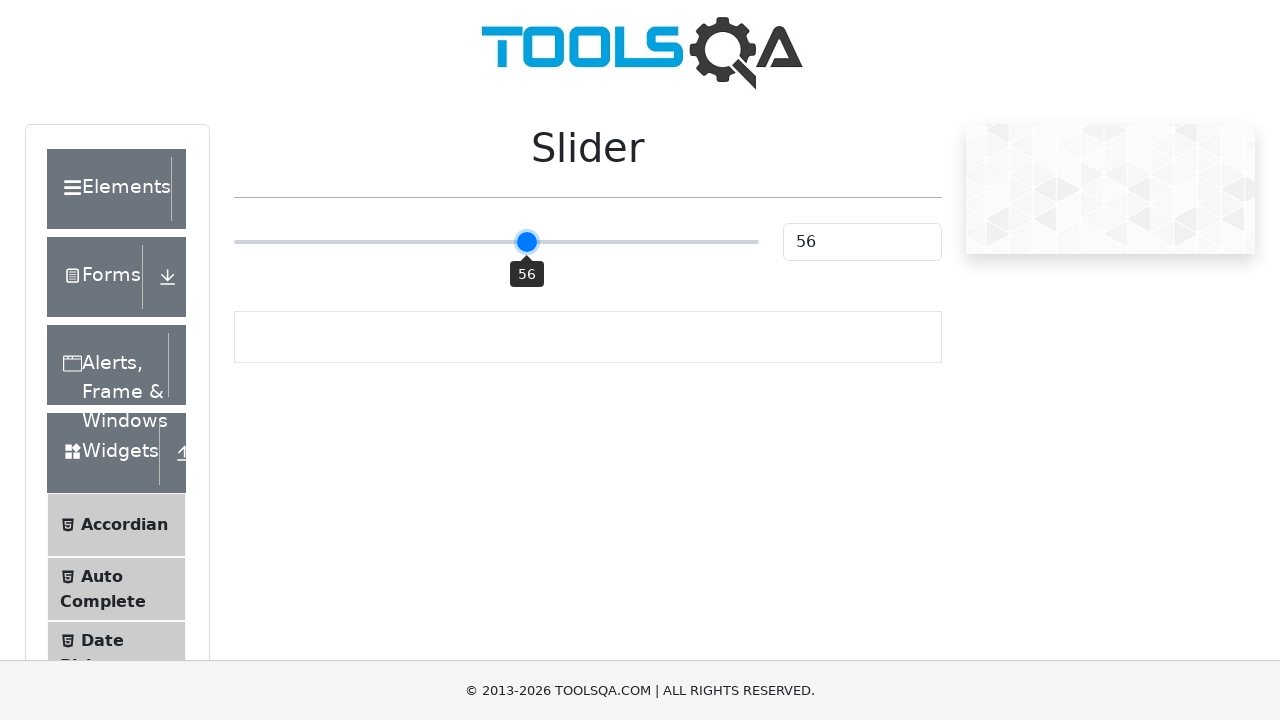

Pressed ArrowRight key on slider (iteration 7/55) on input[type='range']
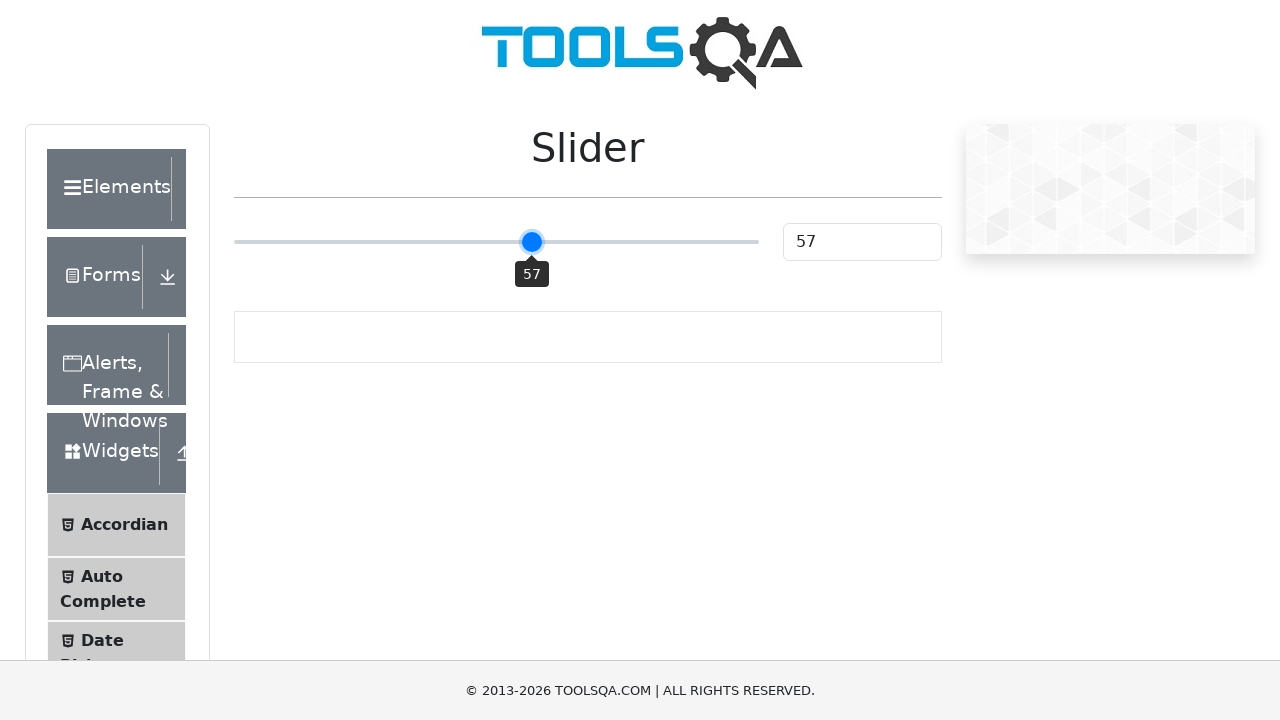

Pressed ArrowRight key on slider (iteration 8/55) on input[type='range']
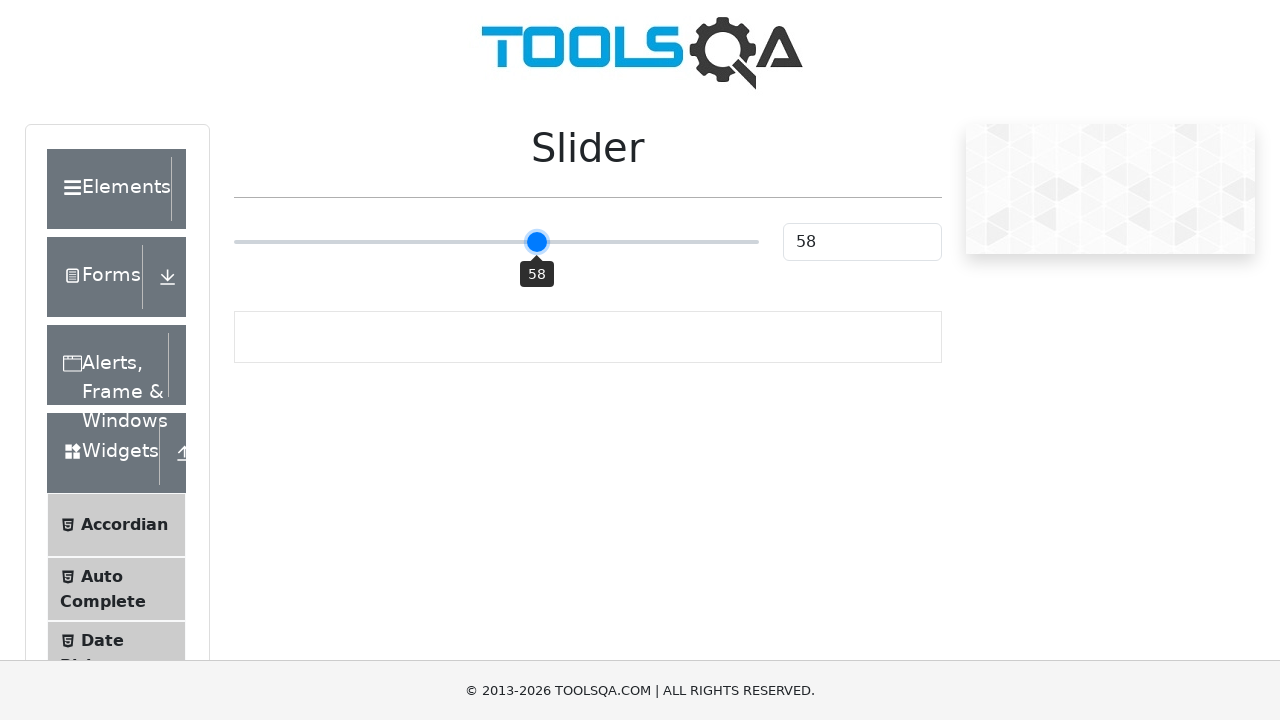

Pressed ArrowRight key on slider (iteration 9/55) on input[type='range']
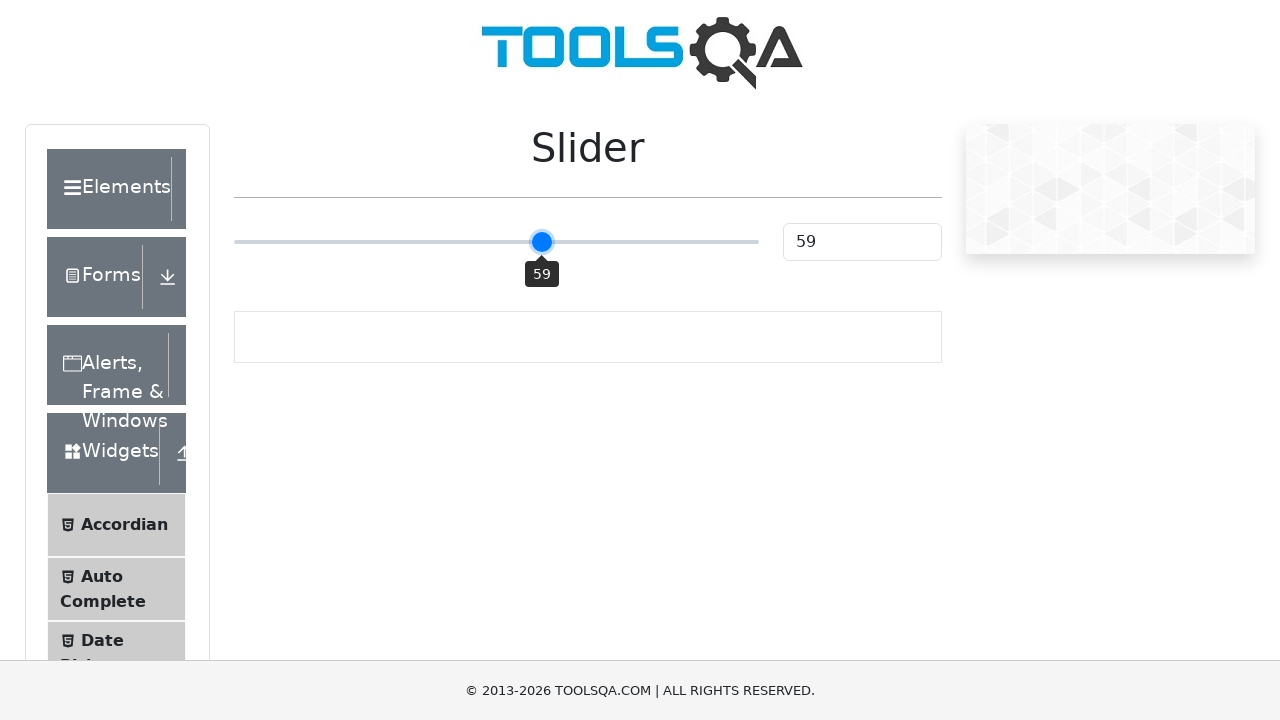

Pressed ArrowRight key on slider (iteration 10/55) on input[type='range']
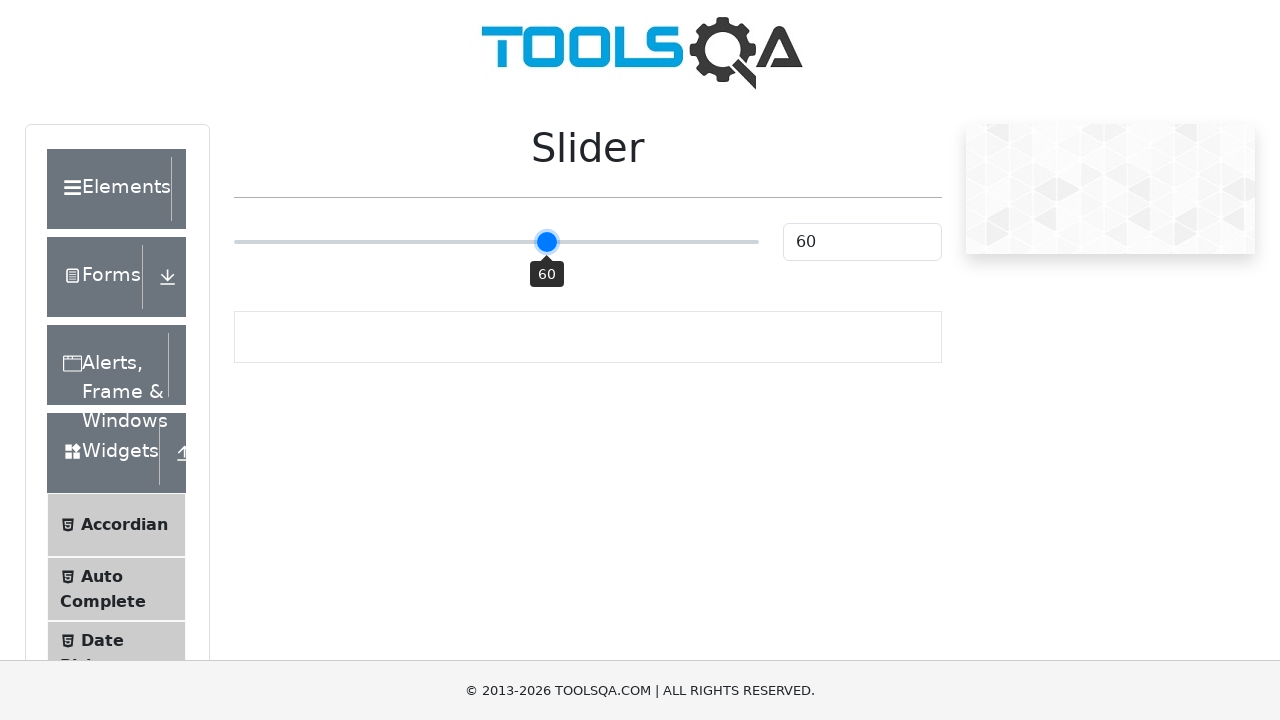

Pressed ArrowRight key on slider (iteration 11/55) on input[type='range']
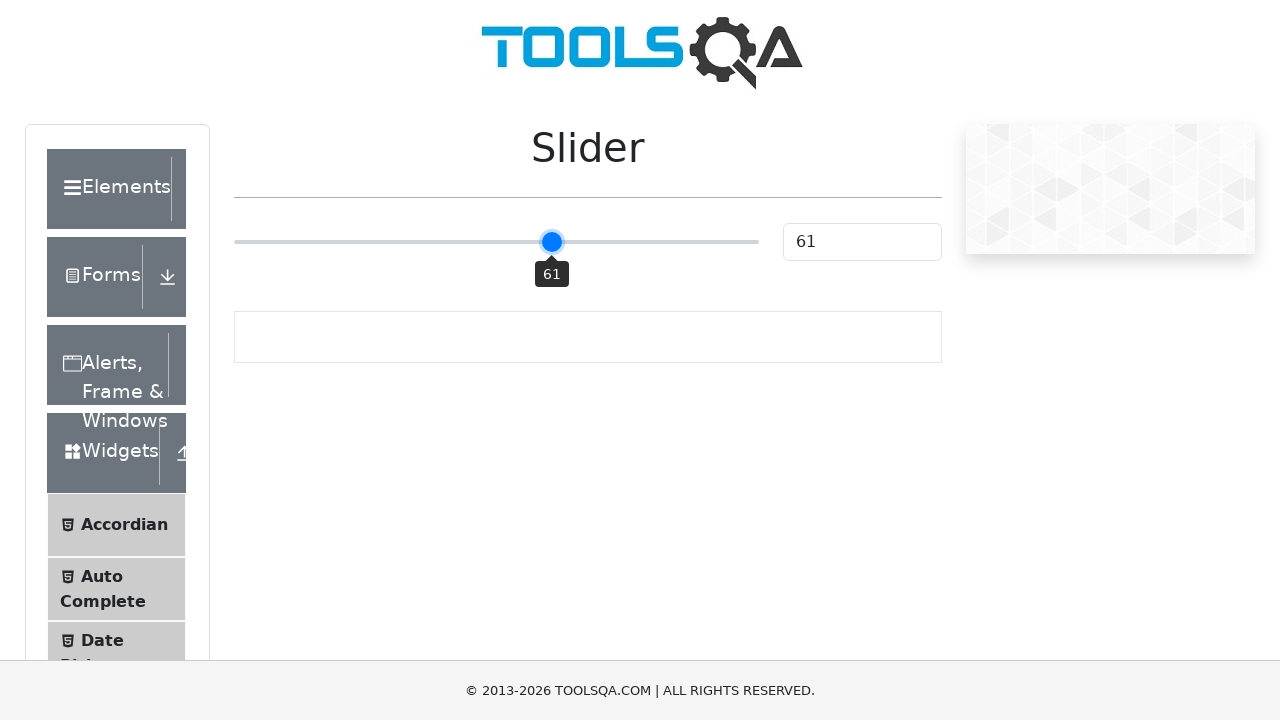

Pressed ArrowRight key on slider (iteration 12/55) on input[type='range']
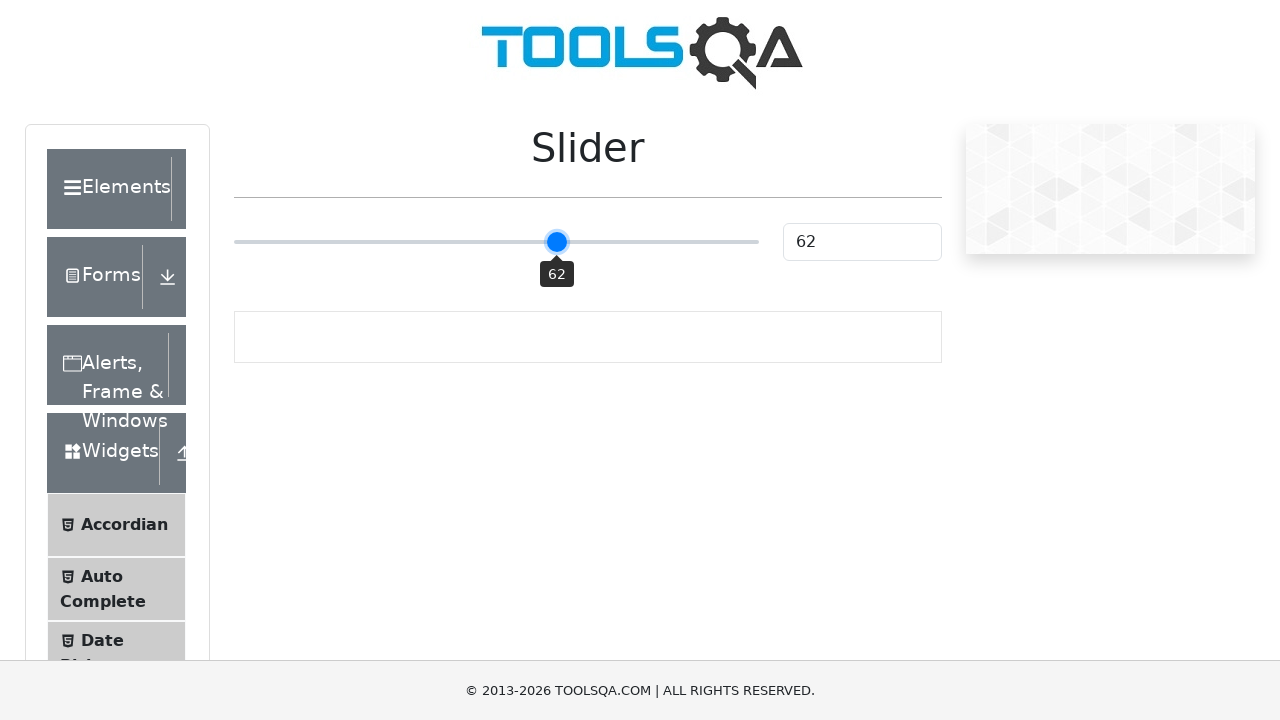

Pressed ArrowRight key on slider (iteration 13/55) on input[type='range']
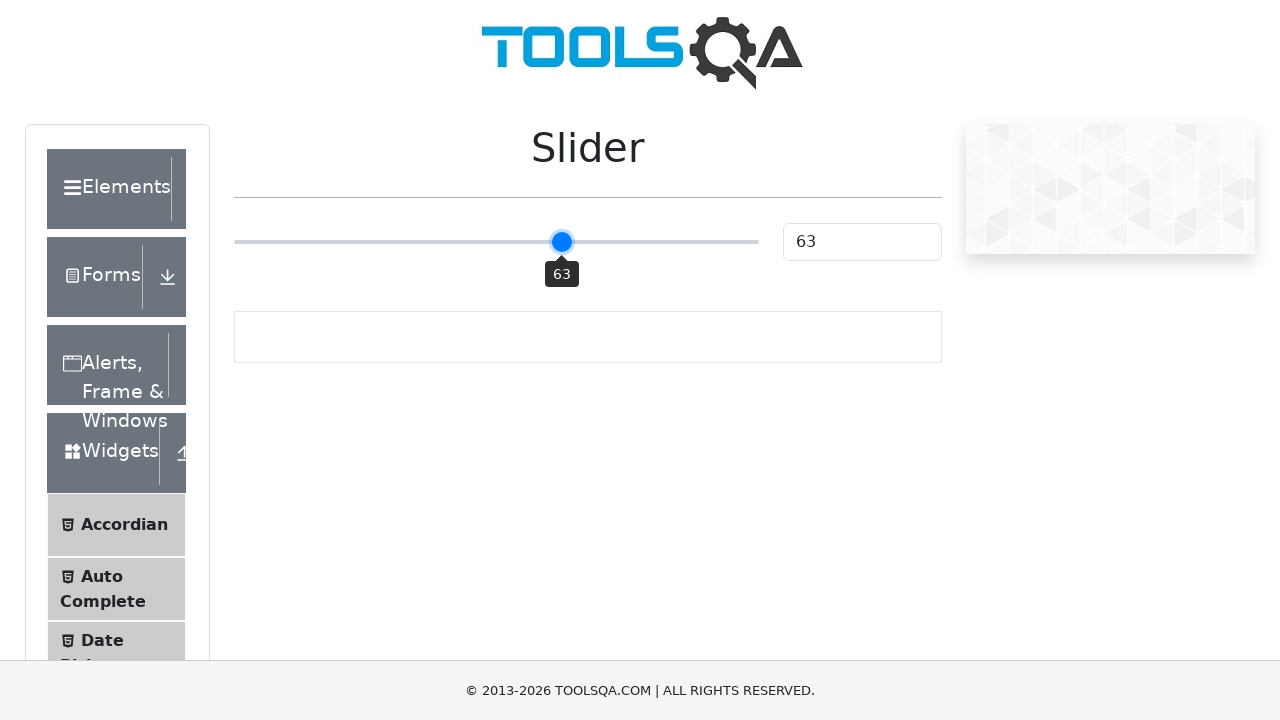

Pressed ArrowRight key on slider (iteration 14/55) on input[type='range']
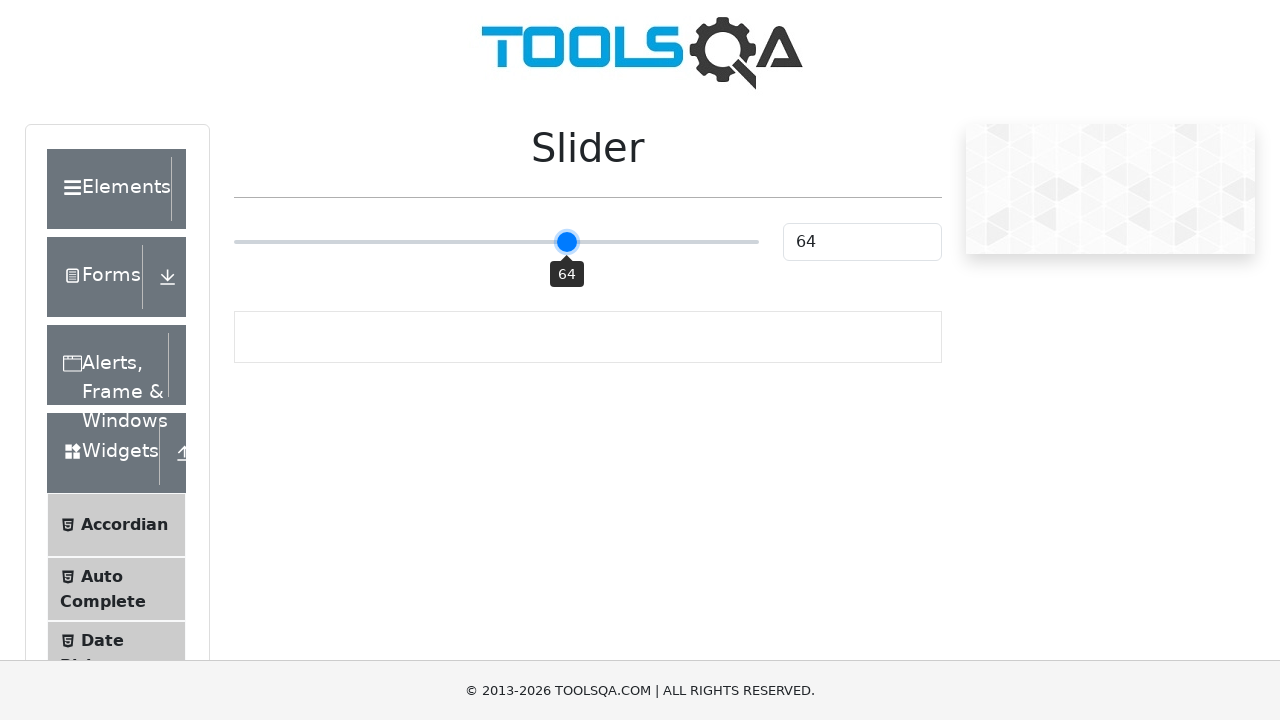

Pressed ArrowRight key on slider (iteration 15/55) on input[type='range']
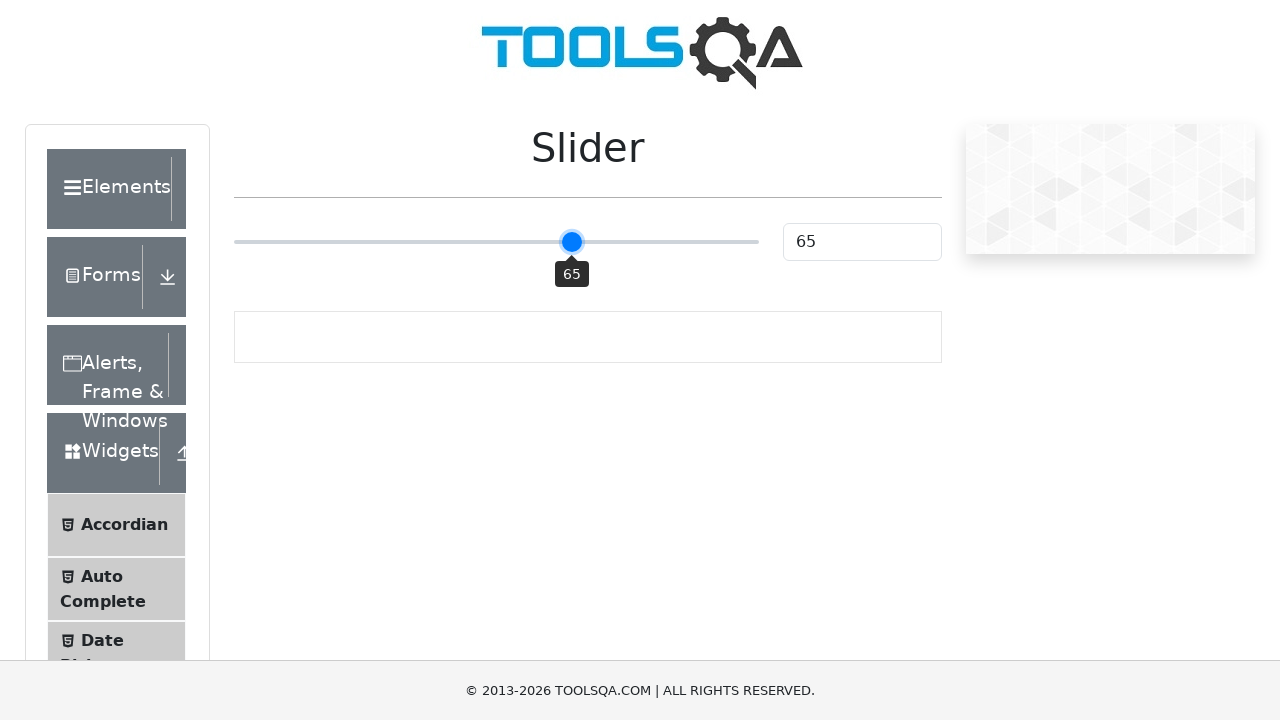

Pressed ArrowRight key on slider (iteration 16/55) on input[type='range']
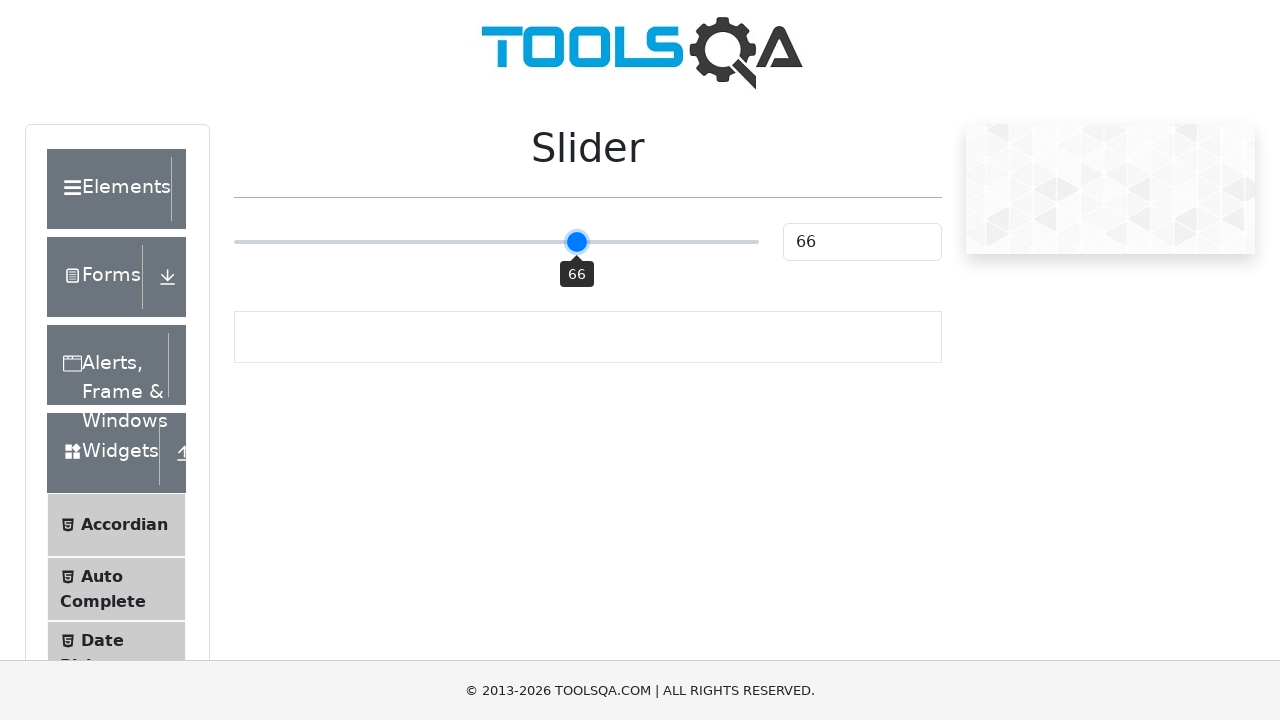

Pressed ArrowRight key on slider (iteration 17/55) on input[type='range']
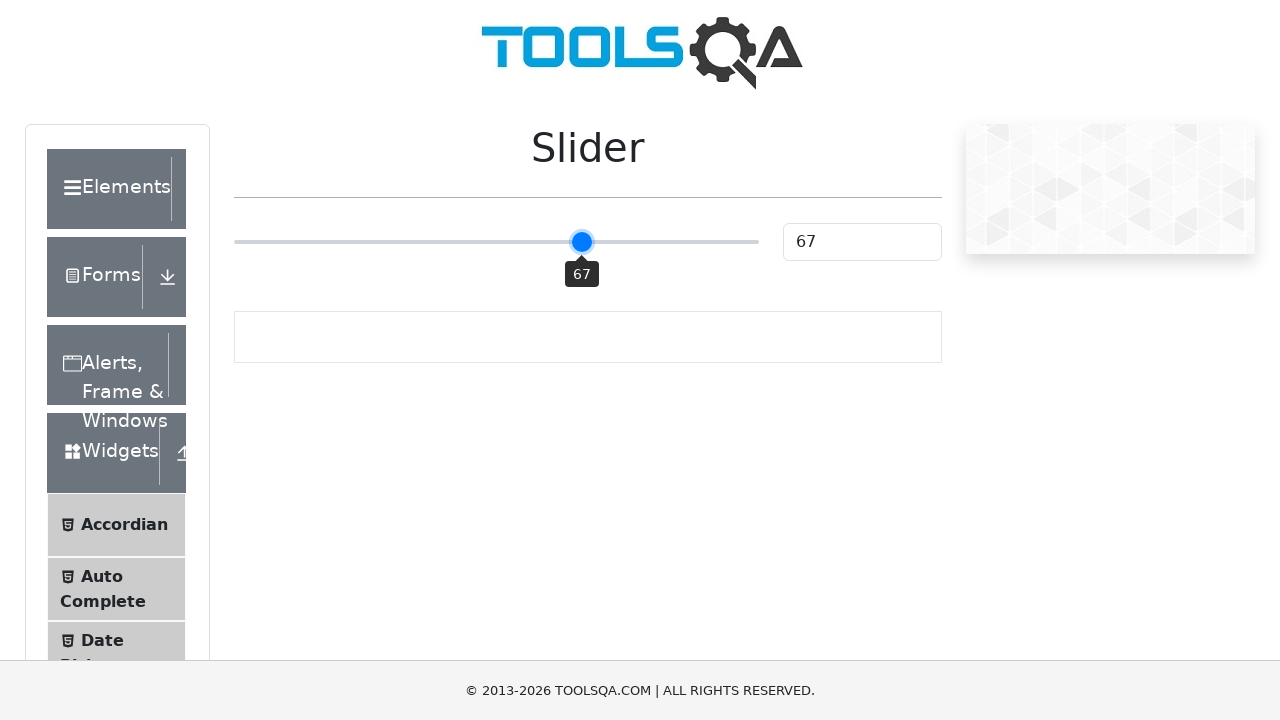

Pressed ArrowRight key on slider (iteration 18/55) on input[type='range']
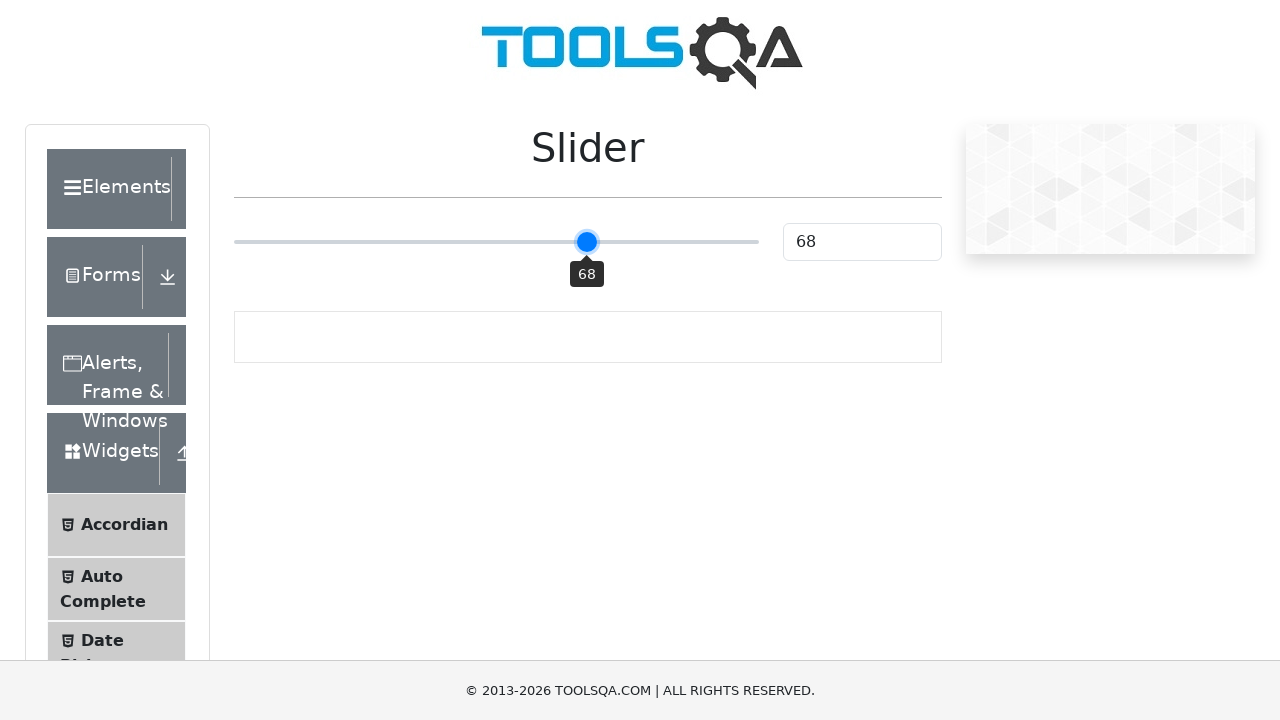

Pressed ArrowRight key on slider (iteration 19/55) on input[type='range']
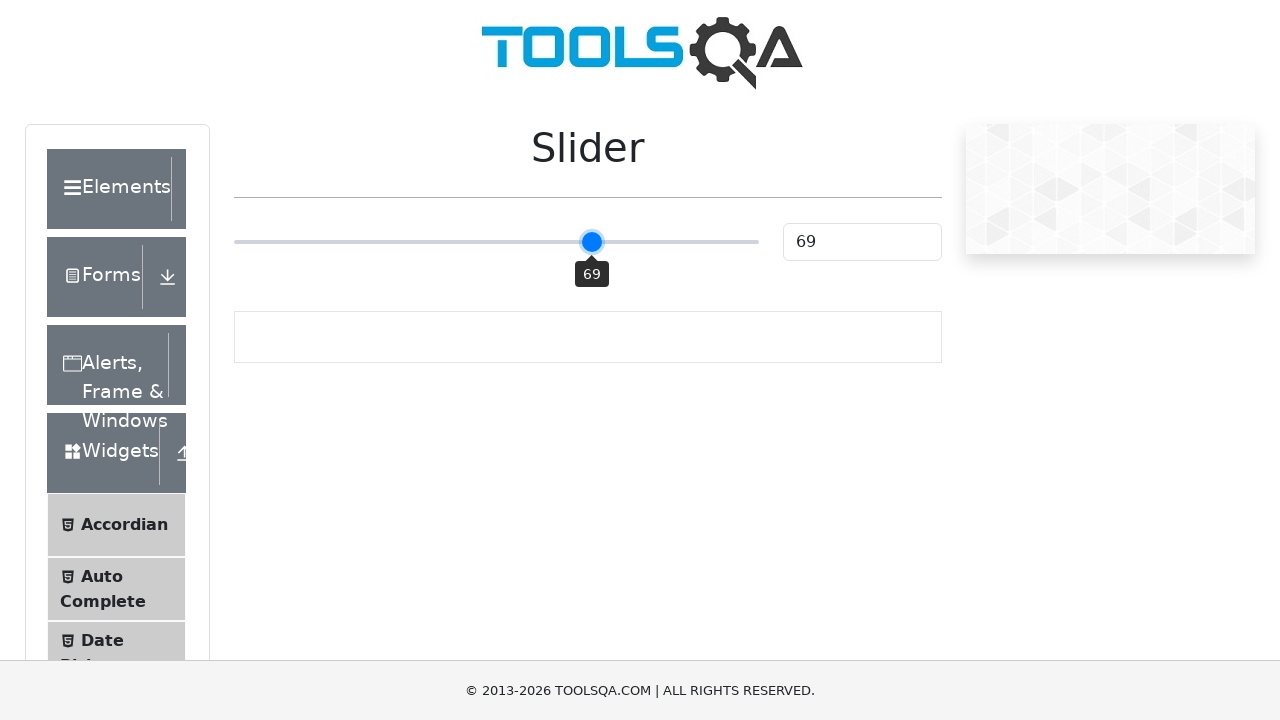

Pressed ArrowRight key on slider (iteration 20/55) on input[type='range']
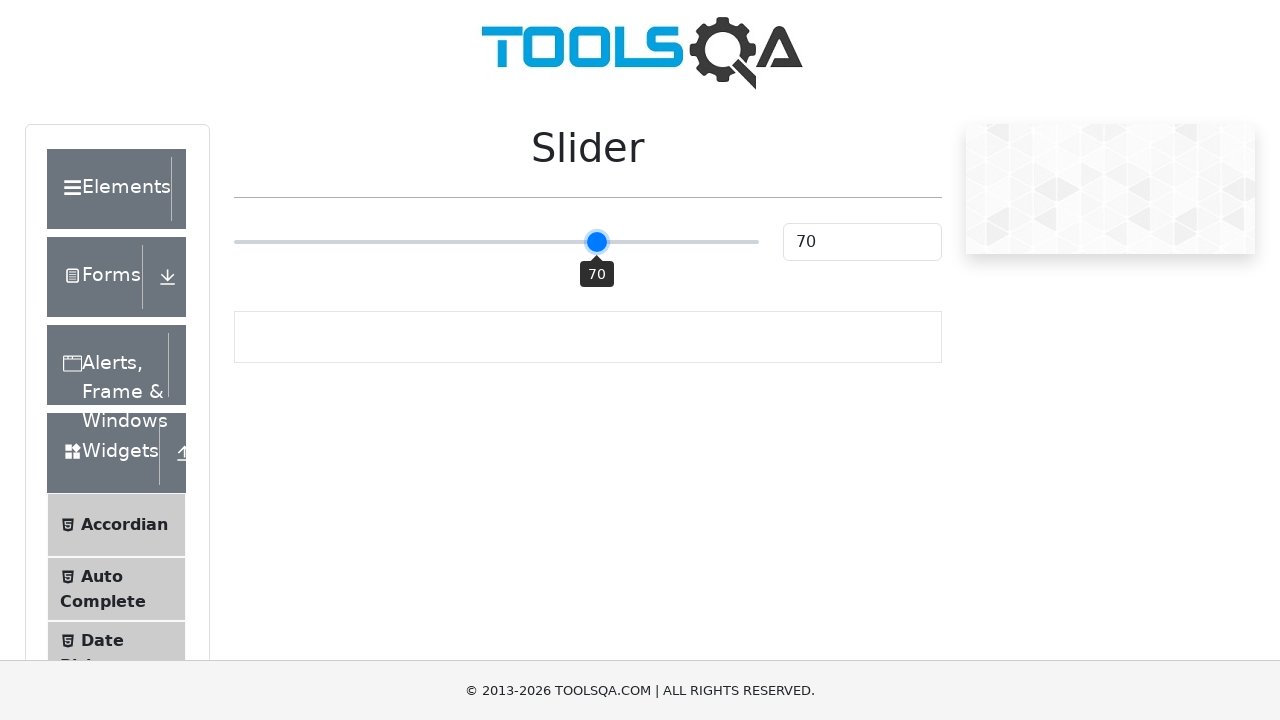

Pressed ArrowRight key on slider (iteration 21/55) on input[type='range']
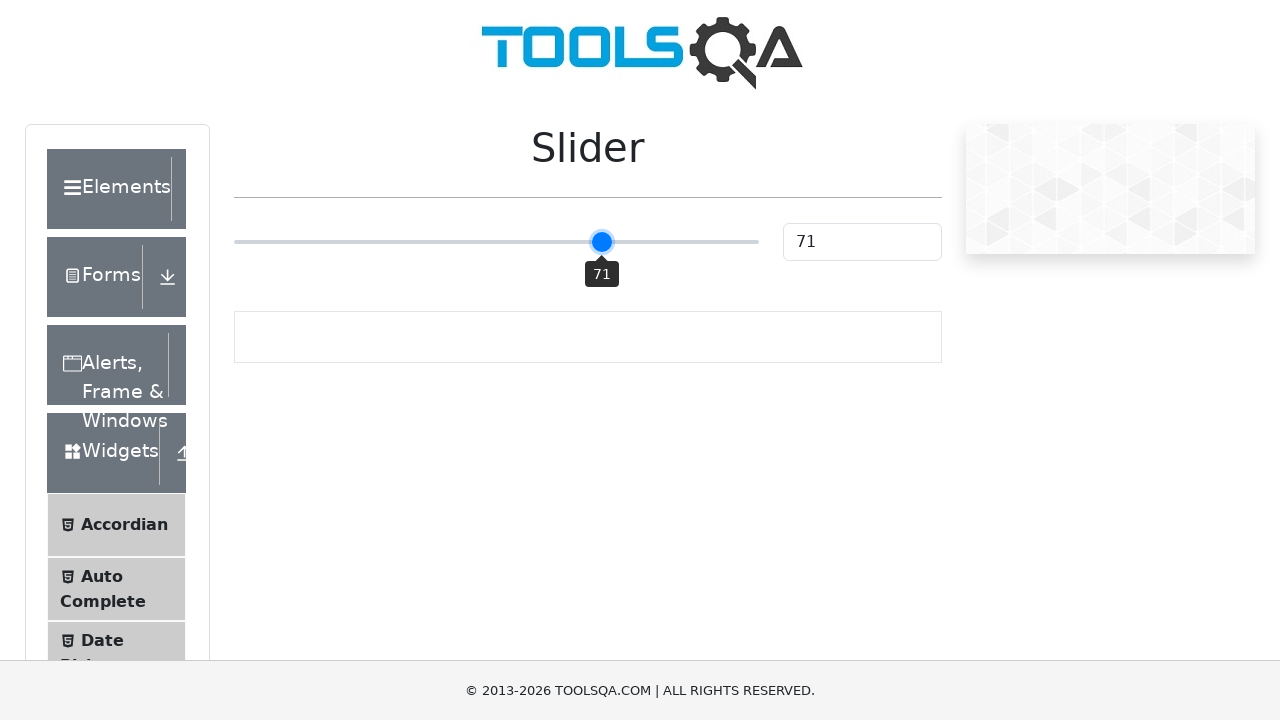

Pressed ArrowRight key on slider (iteration 22/55) on input[type='range']
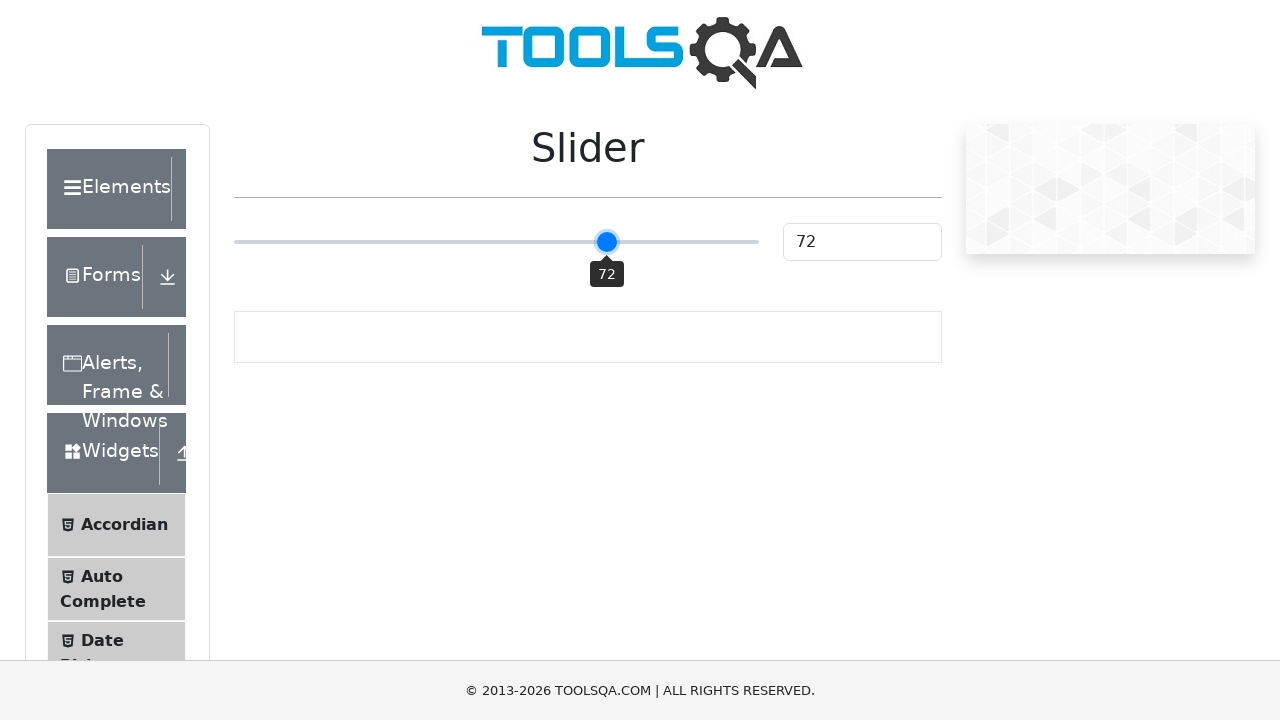

Pressed ArrowRight key on slider (iteration 23/55) on input[type='range']
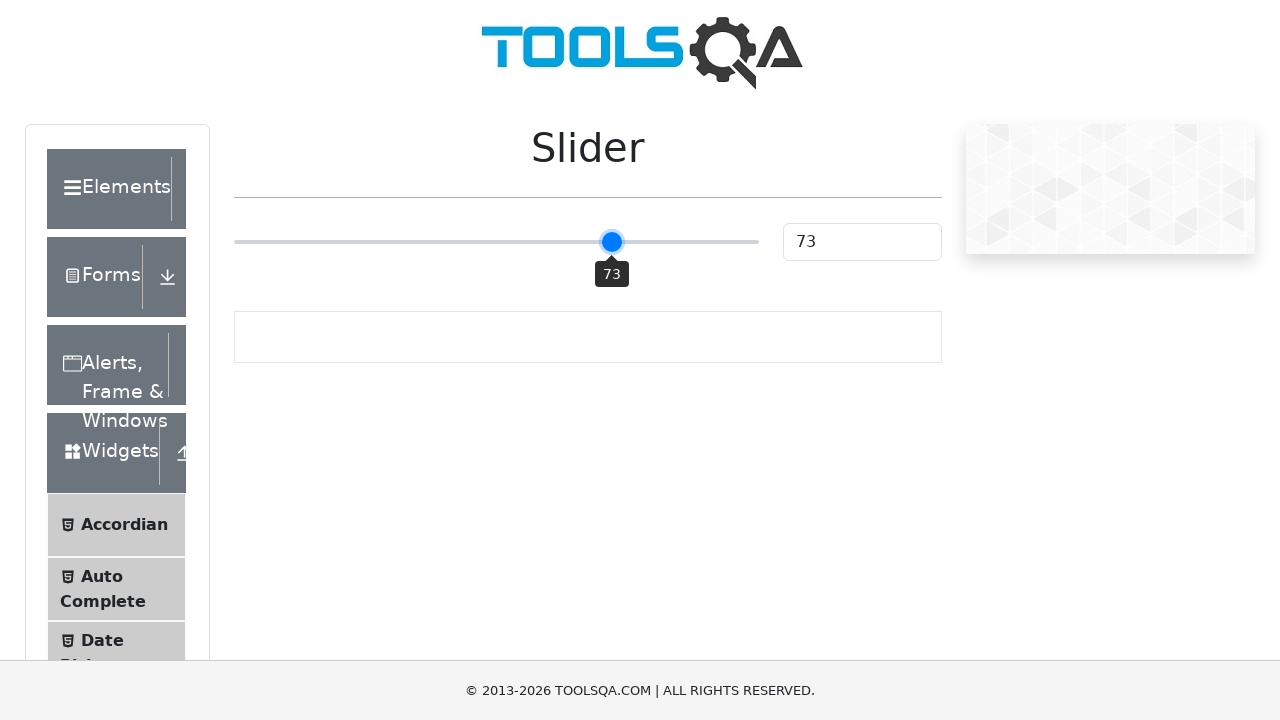

Pressed ArrowRight key on slider (iteration 24/55) on input[type='range']
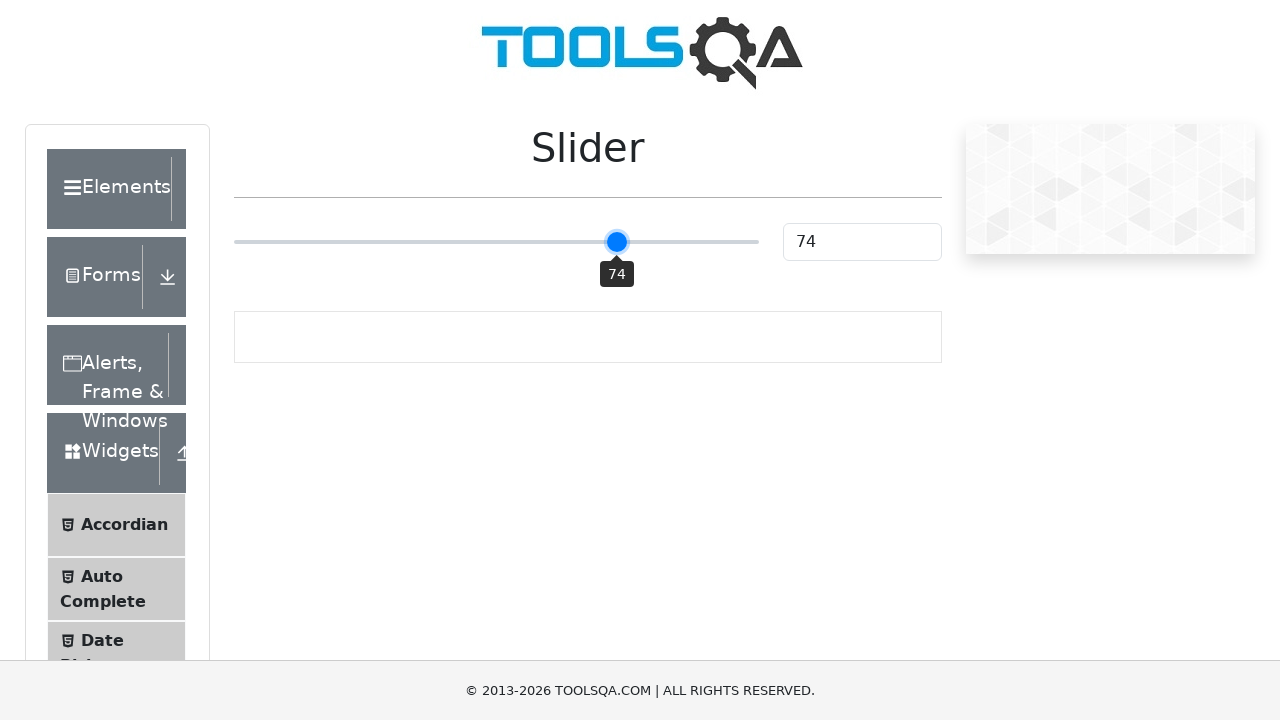

Pressed ArrowRight key on slider (iteration 25/55) on input[type='range']
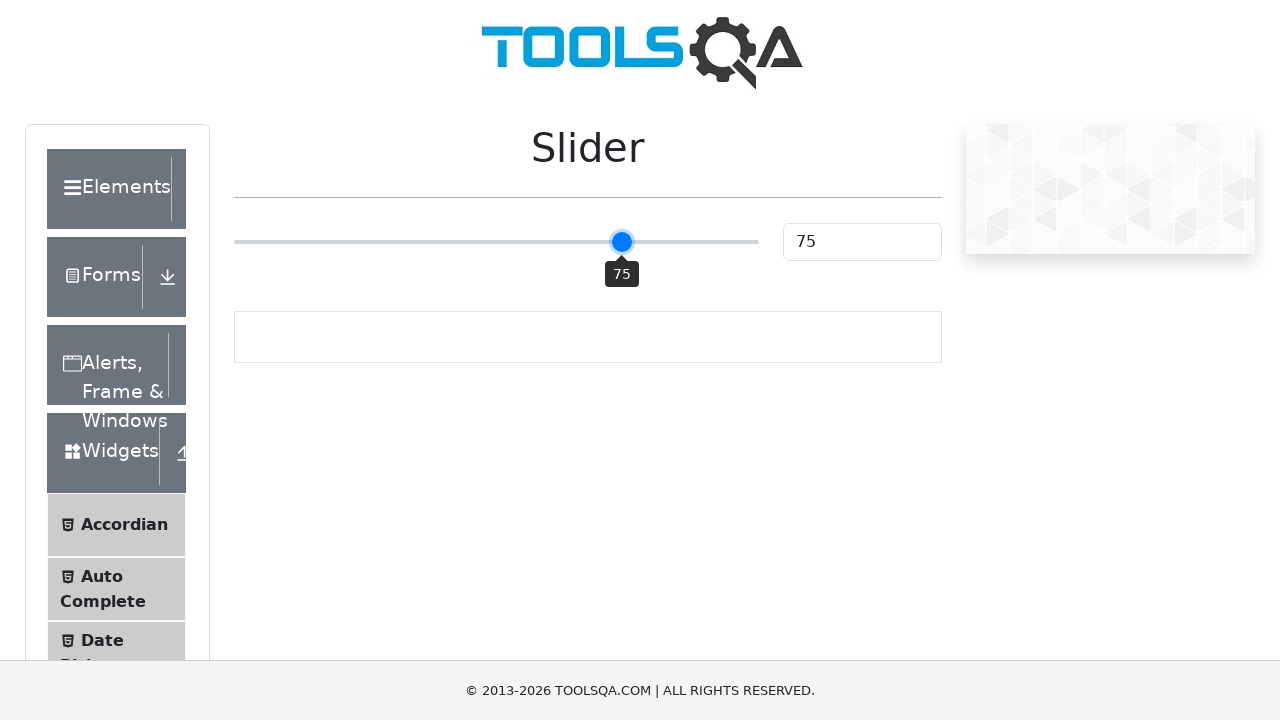

Pressed ArrowRight key on slider (iteration 26/55) on input[type='range']
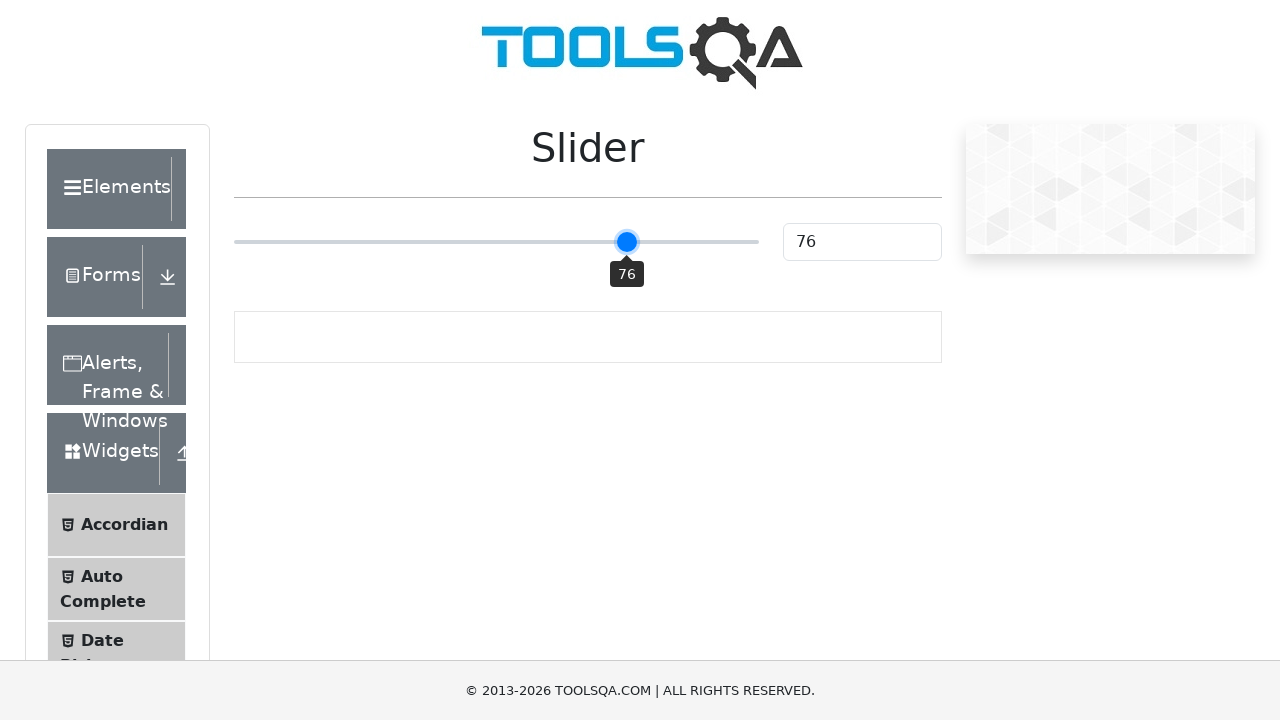

Pressed ArrowRight key on slider (iteration 27/55) on input[type='range']
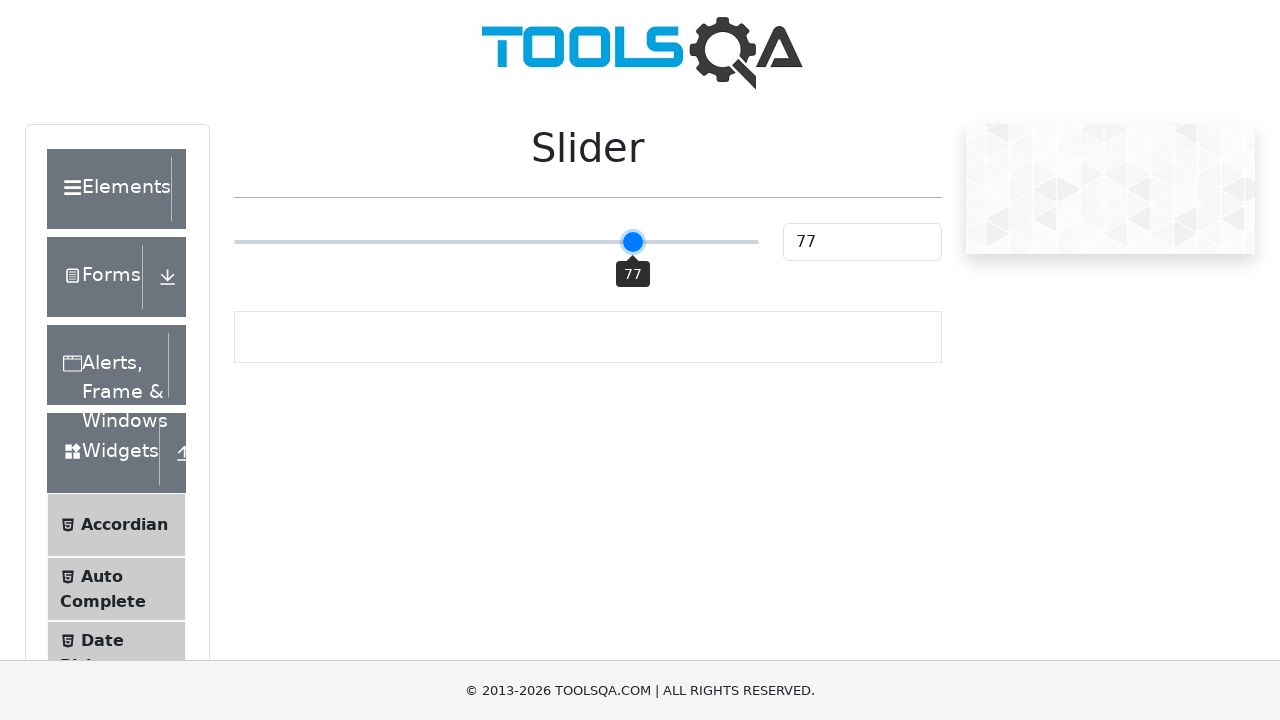

Pressed ArrowRight key on slider (iteration 28/55) on input[type='range']
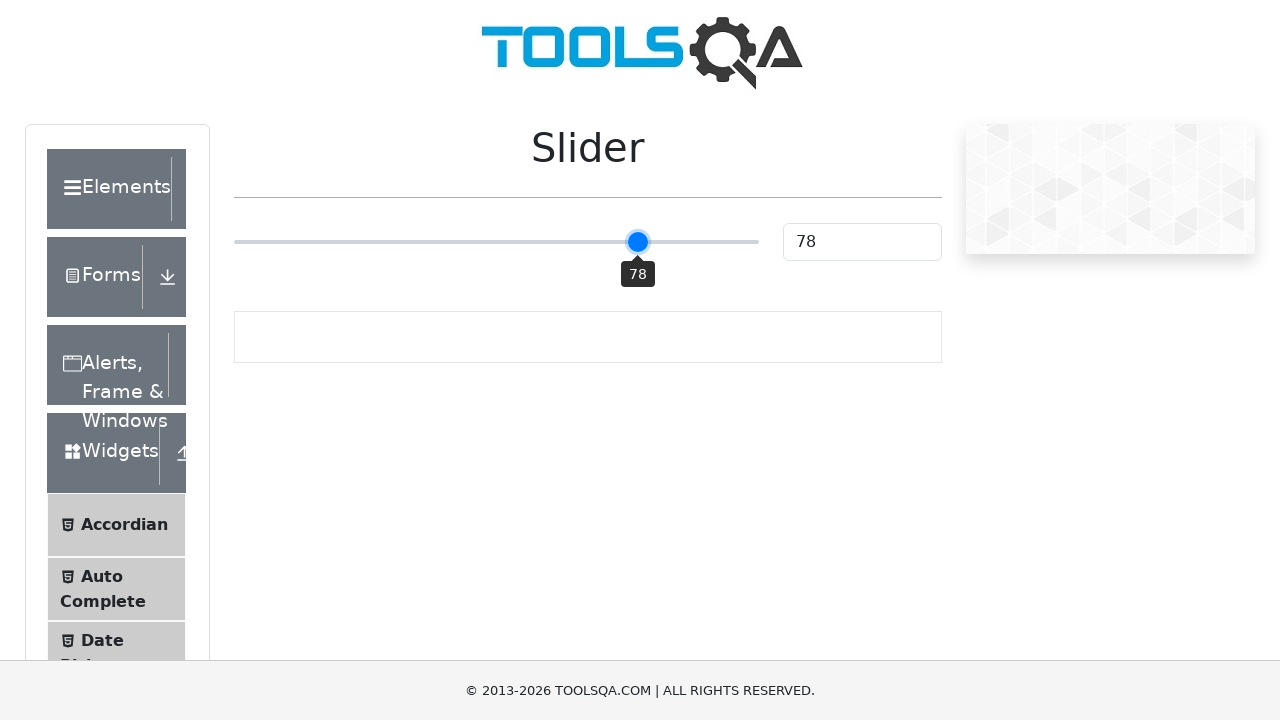

Pressed ArrowRight key on slider (iteration 29/55) on input[type='range']
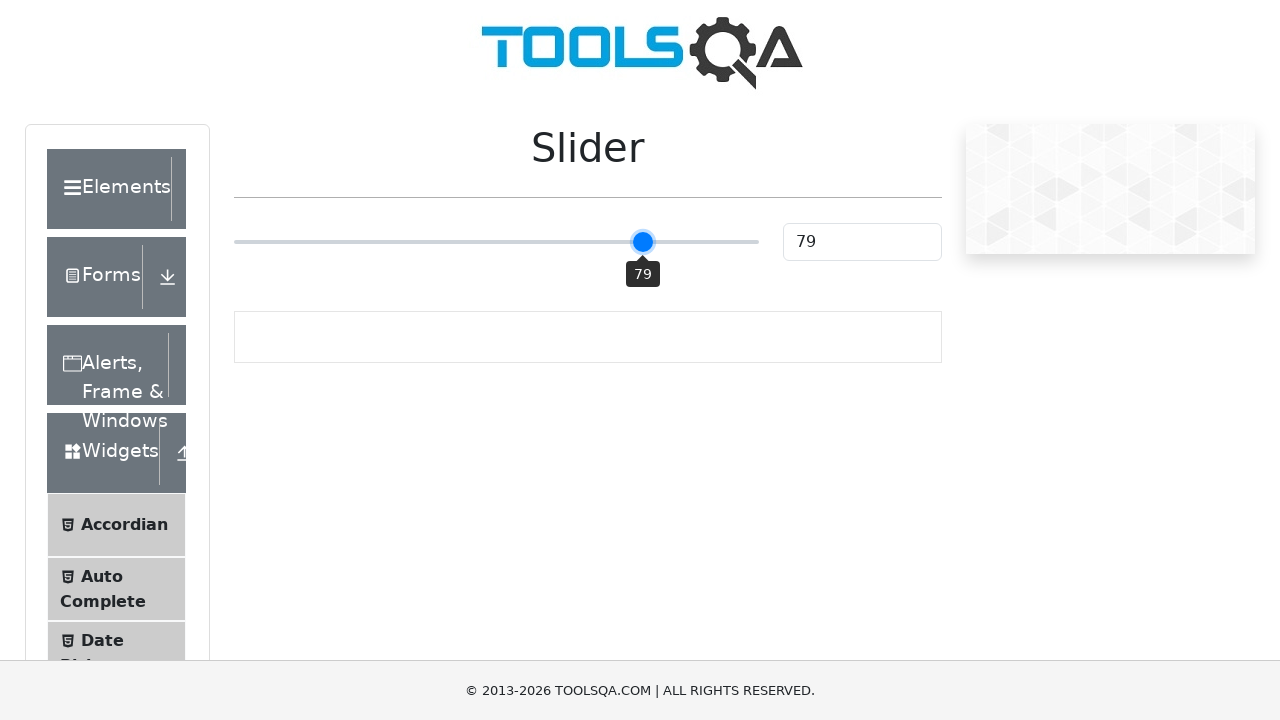

Pressed ArrowRight key on slider (iteration 30/55) on input[type='range']
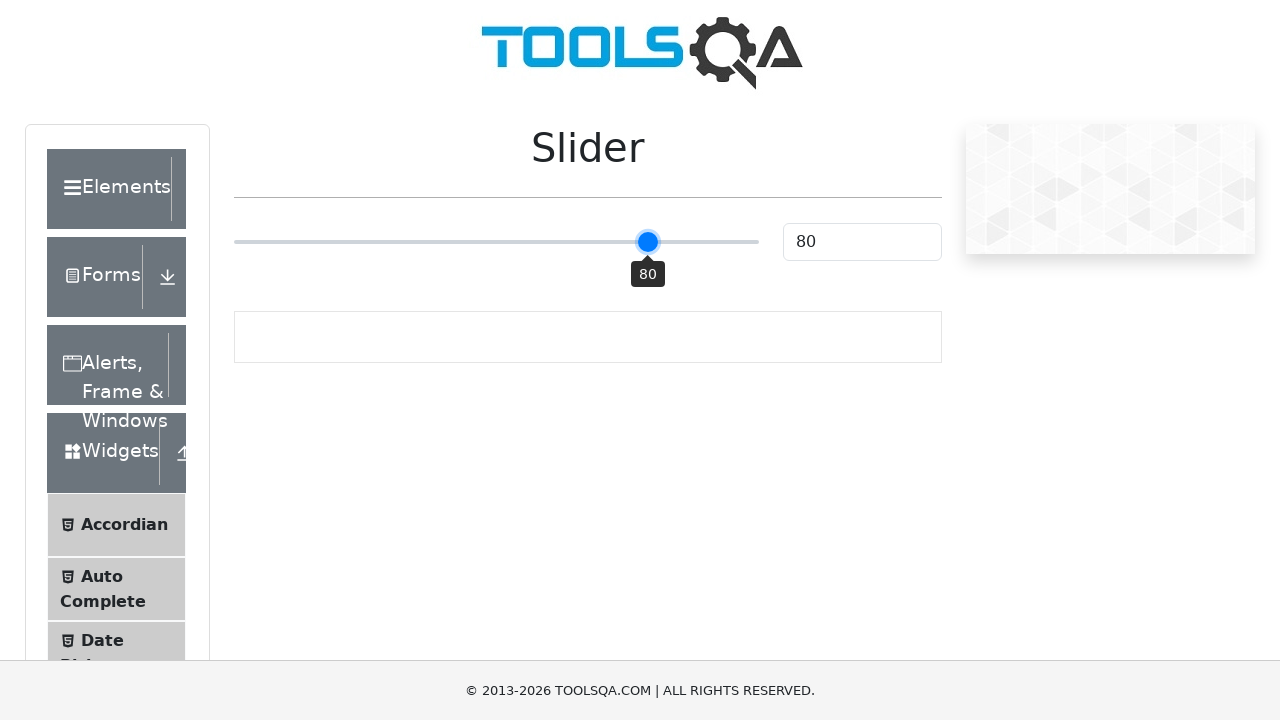

Pressed ArrowRight key on slider (iteration 31/55) on input[type='range']
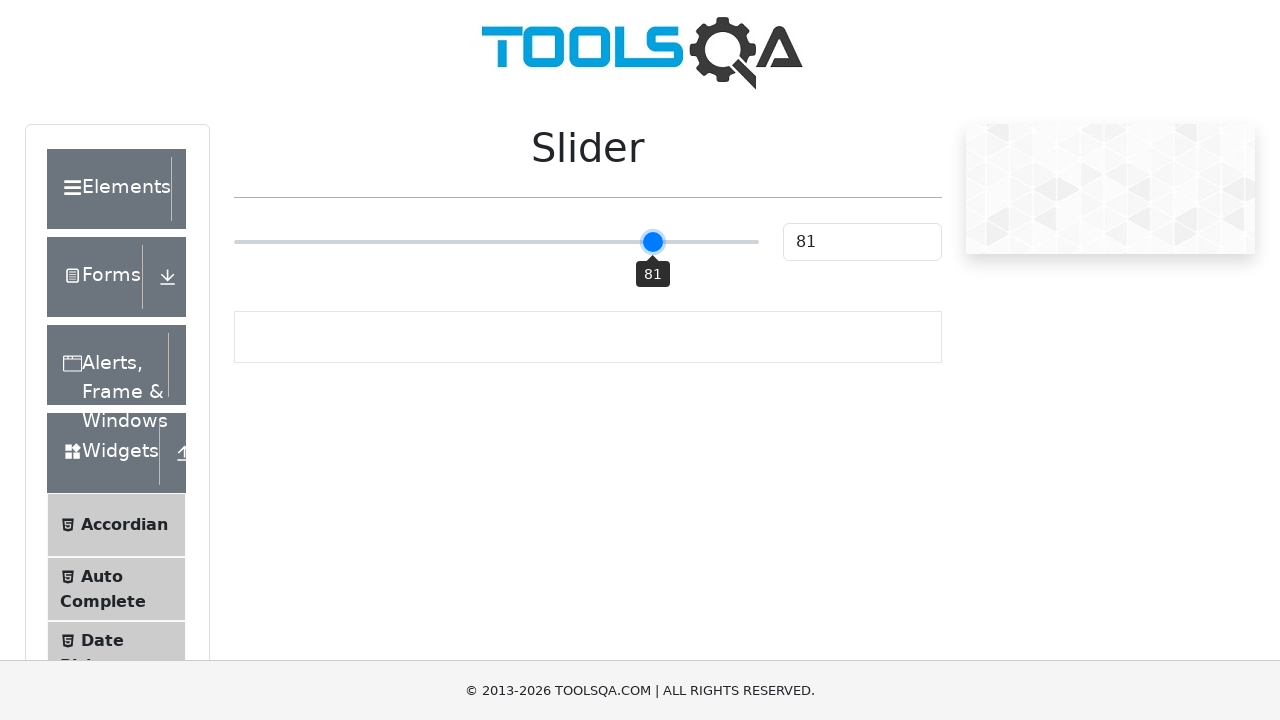

Pressed ArrowRight key on slider (iteration 32/55) on input[type='range']
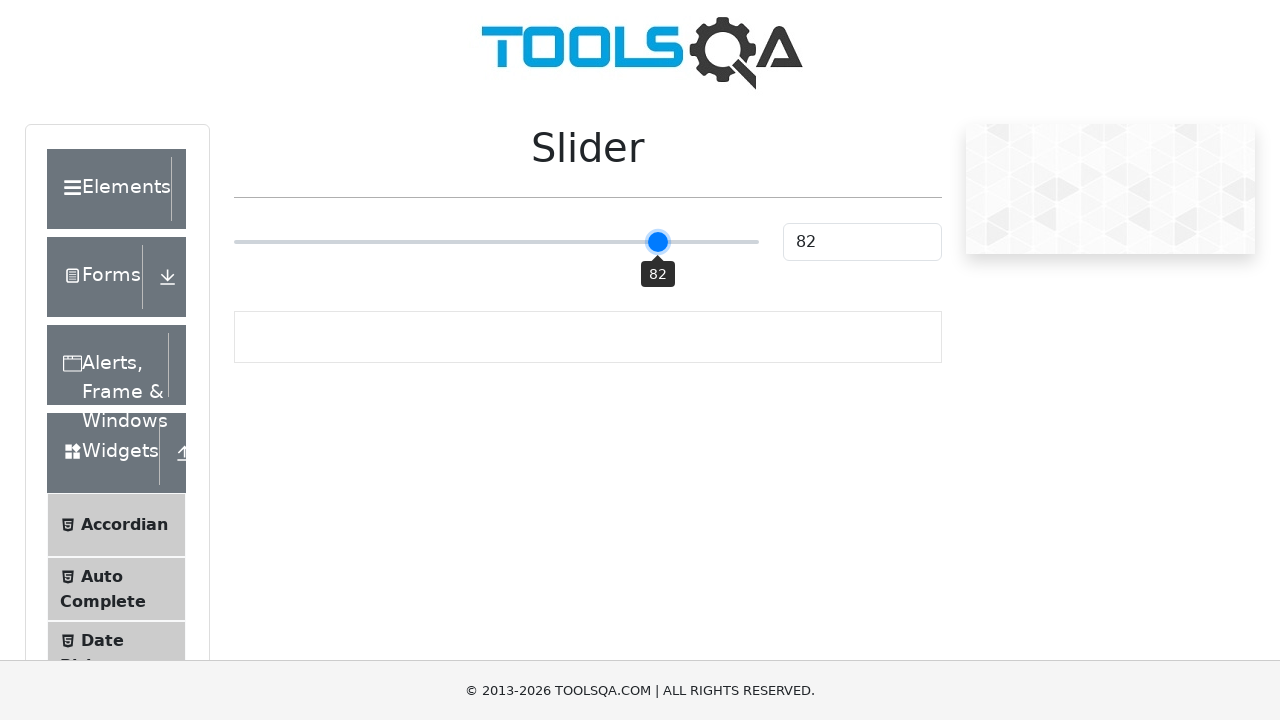

Pressed ArrowRight key on slider (iteration 33/55) on input[type='range']
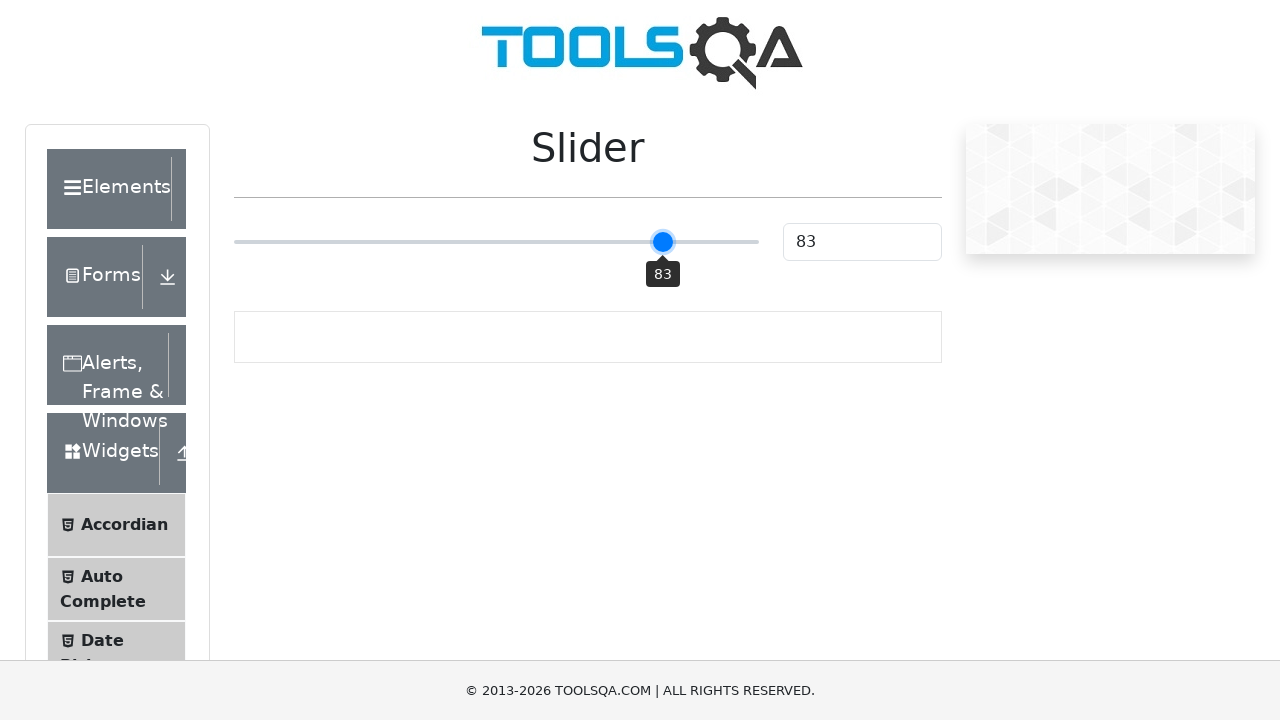

Pressed ArrowRight key on slider (iteration 34/55) on input[type='range']
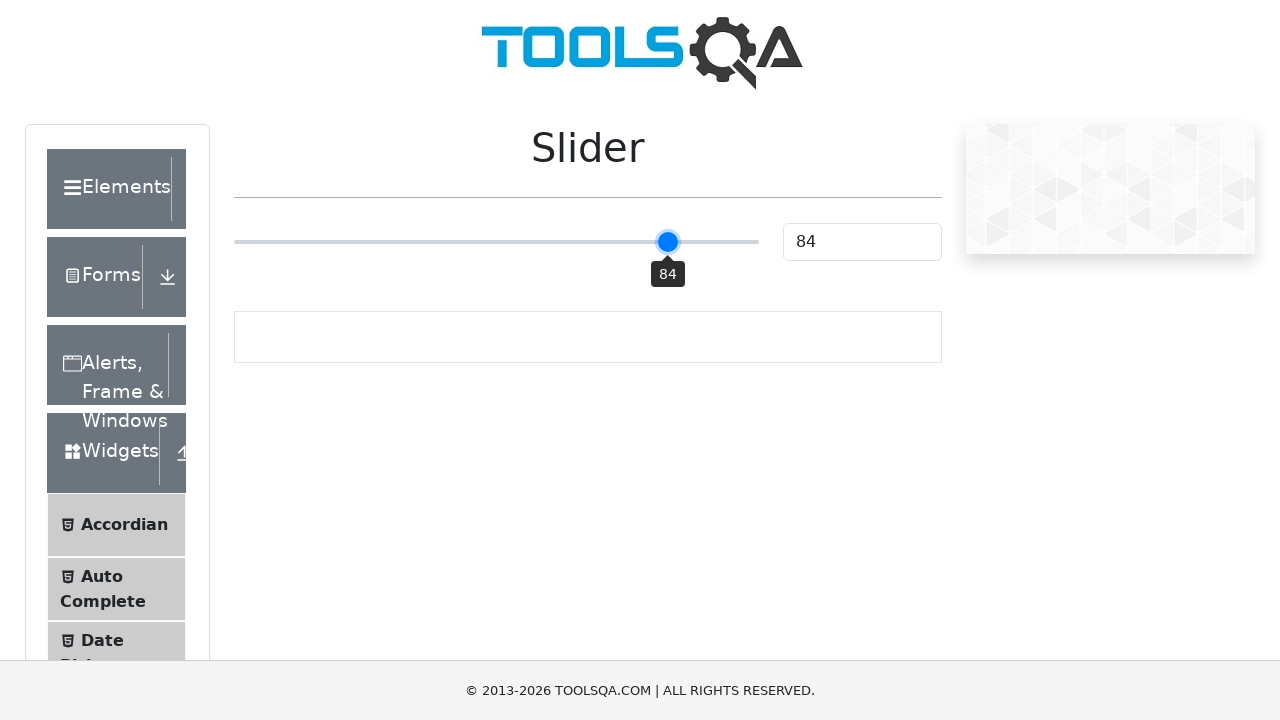

Pressed ArrowRight key on slider (iteration 35/55) on input[type='range']
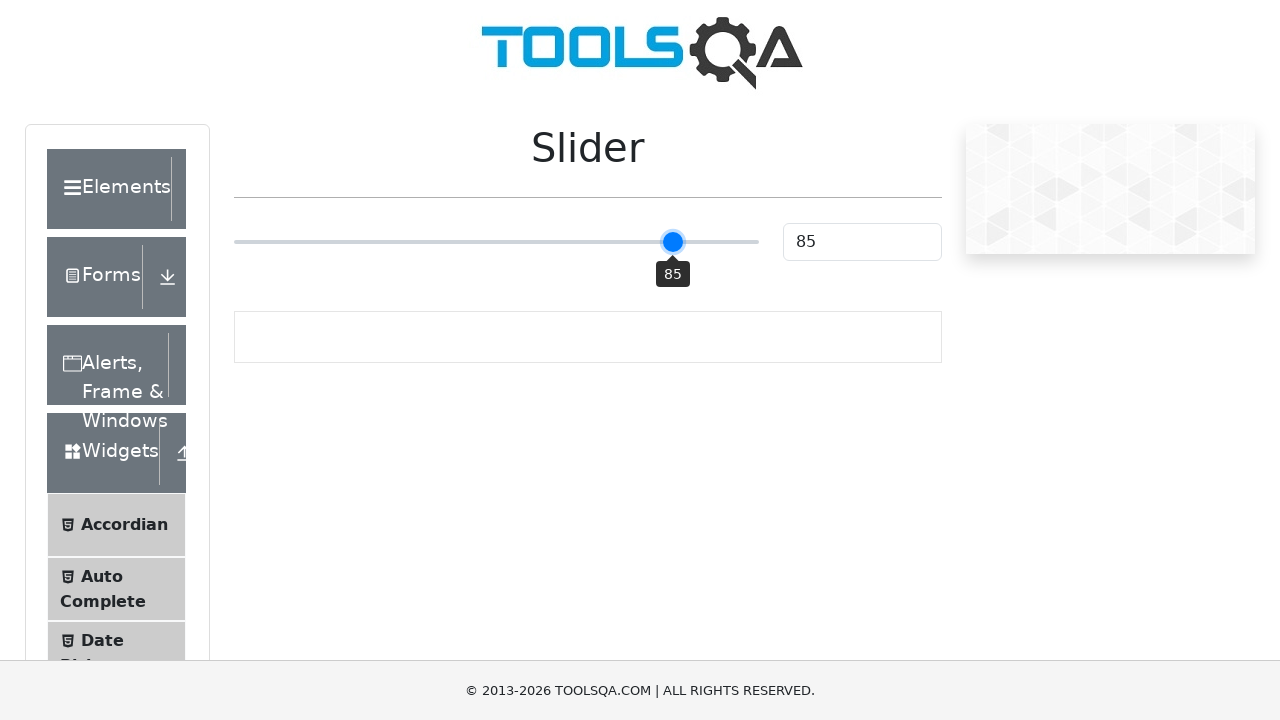

Pressed ArrowRight key on slider (iteration 36/55) on input[type='range']
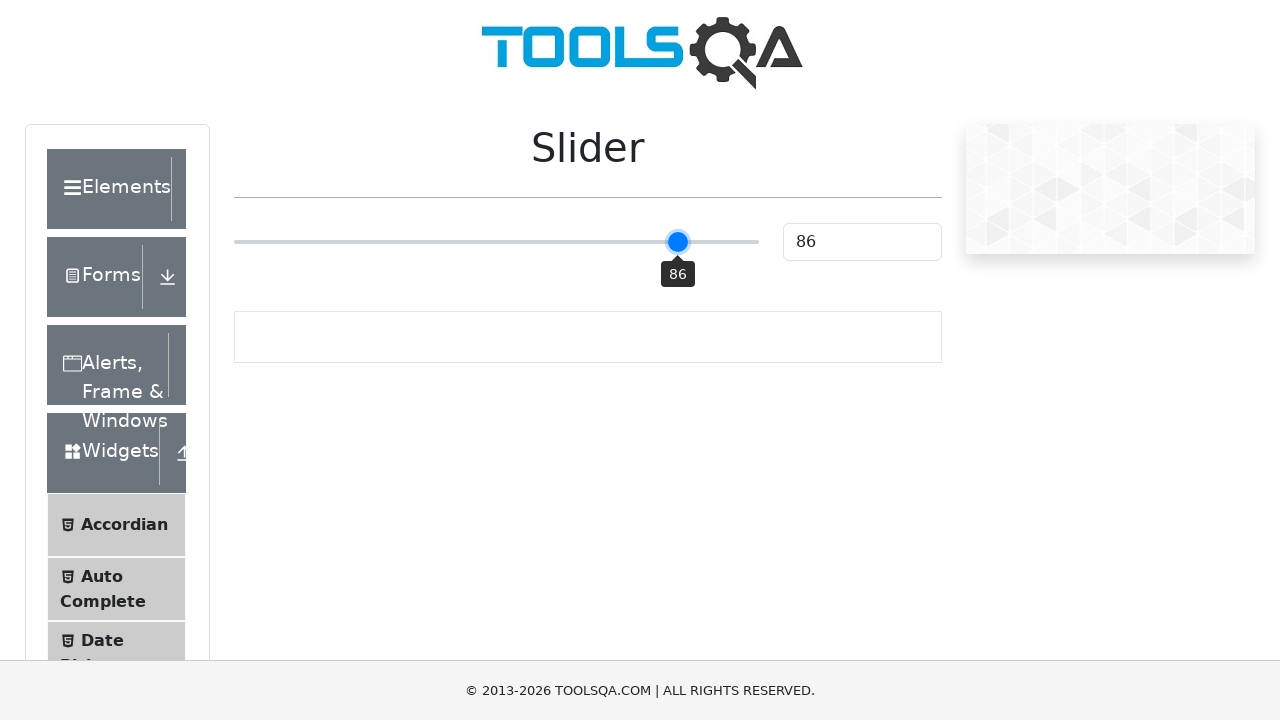

Pressed ArrowRight key on slider (iteration 37/55) on input[type='range']
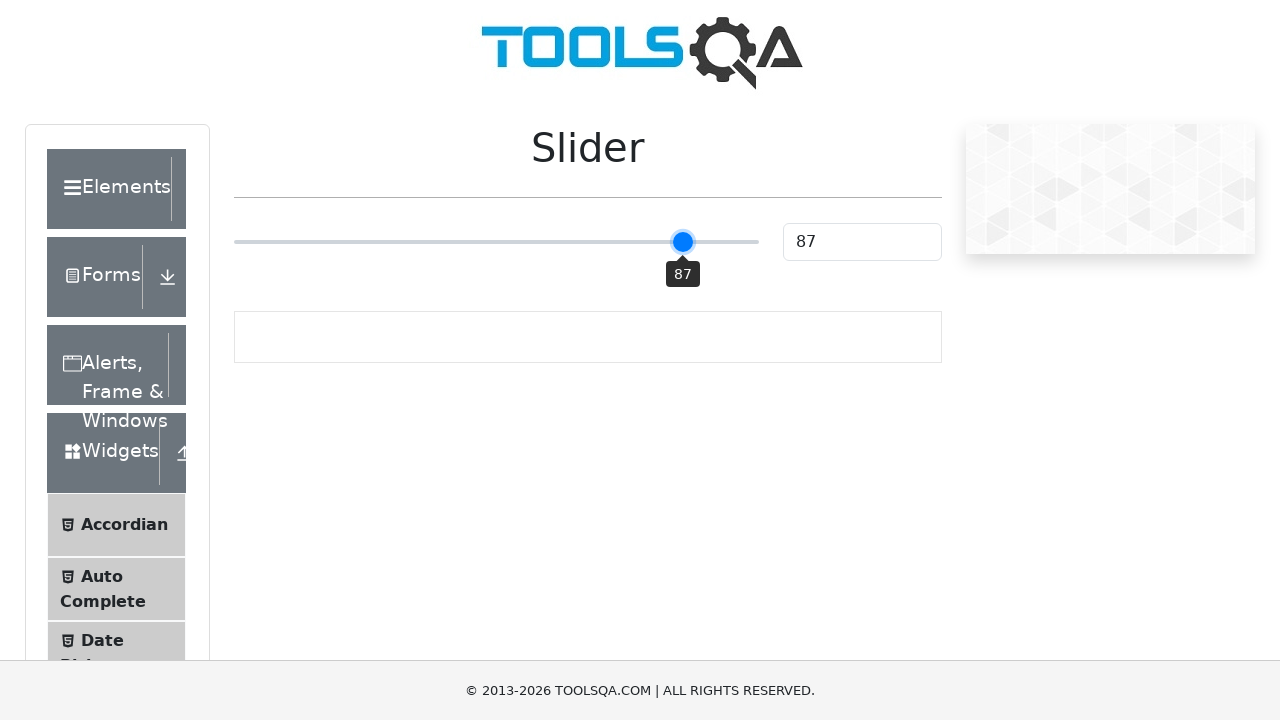

Pressed ArrowRight key on slider (iteration 38/55) on input[type='range']
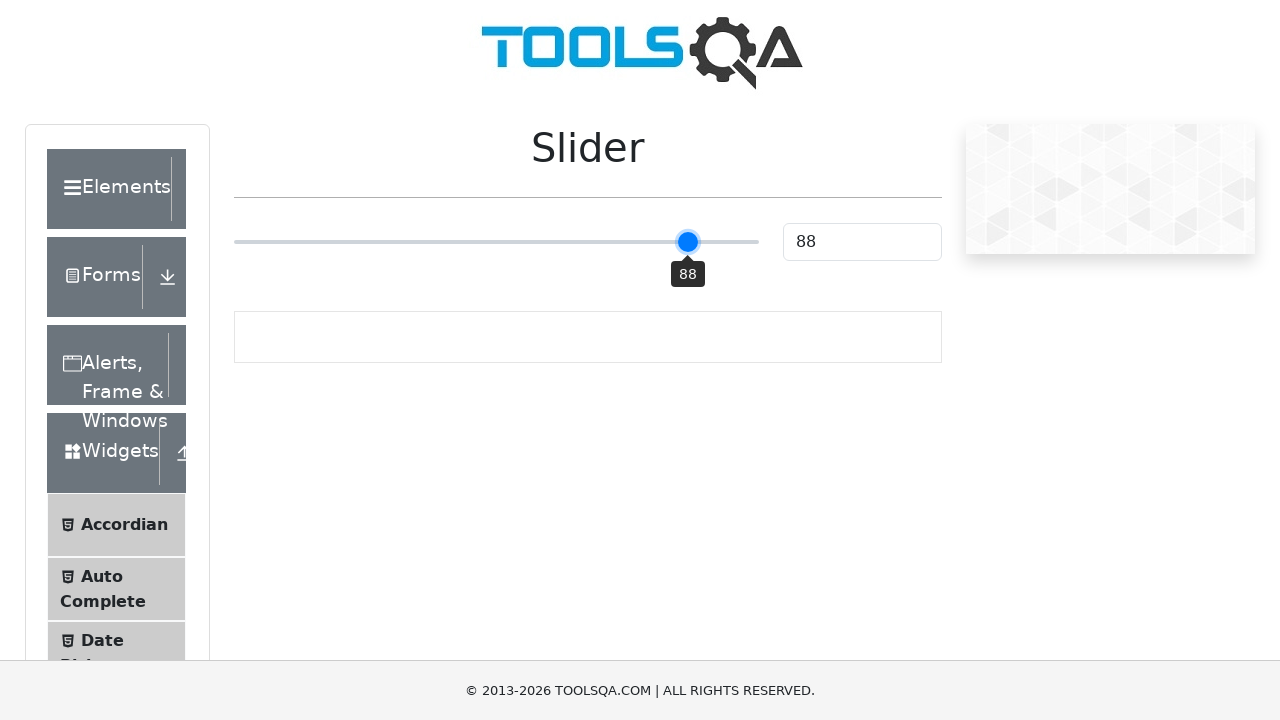

Pressed ArrowRight key on slider (iteration 39/55) on input[type='range']
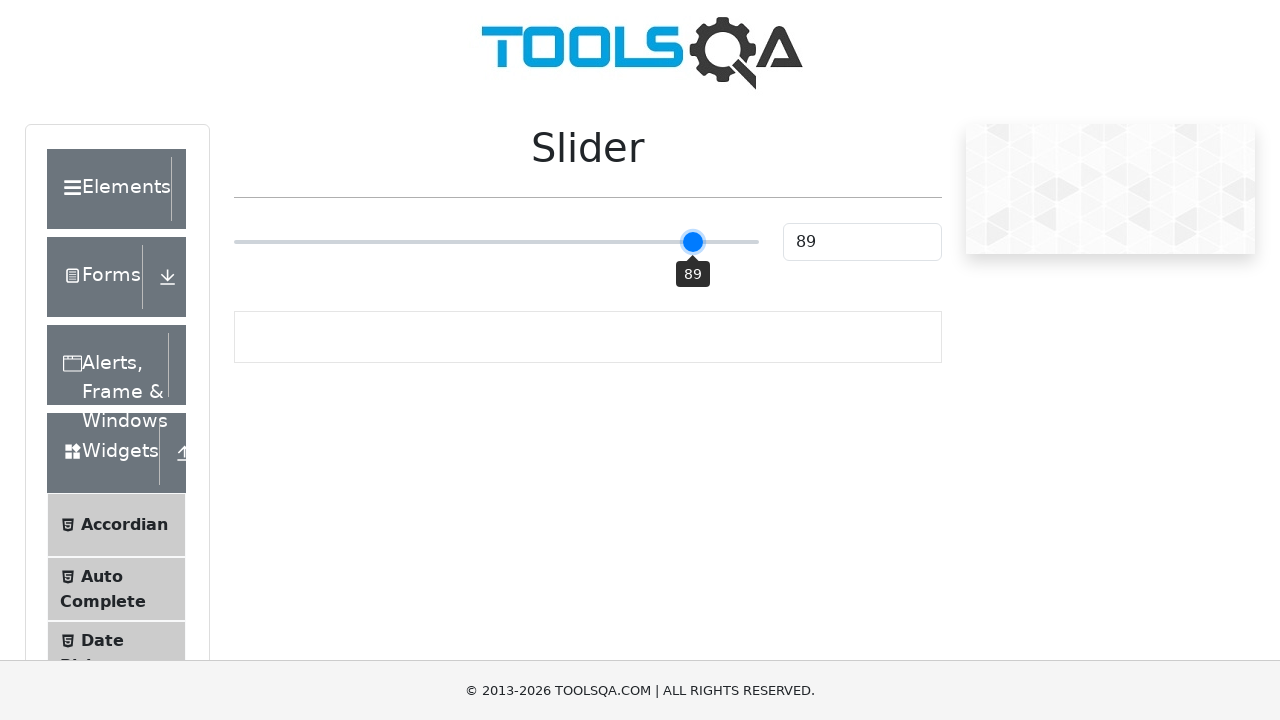

Pressed ArrowRight key on slider (iteration 40/55) on input[type='range']
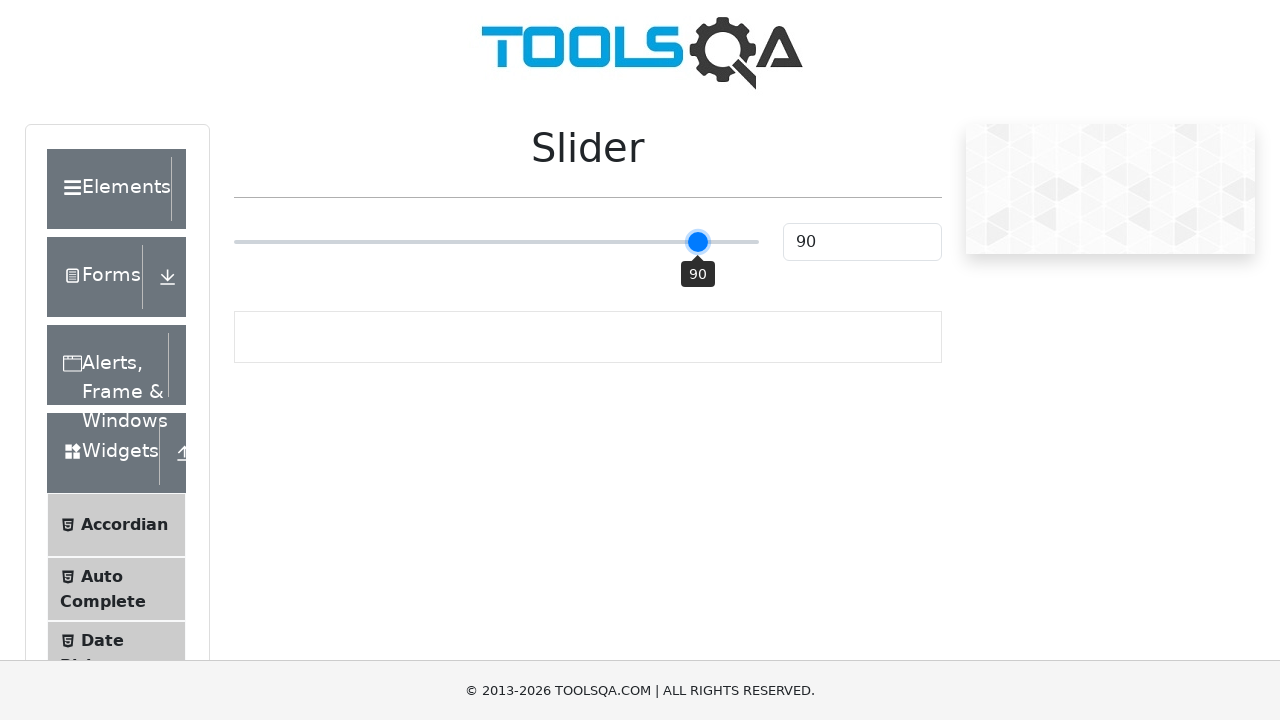

Pressed ArrowRight key on slider (iteration 41/55) on input[type='range']
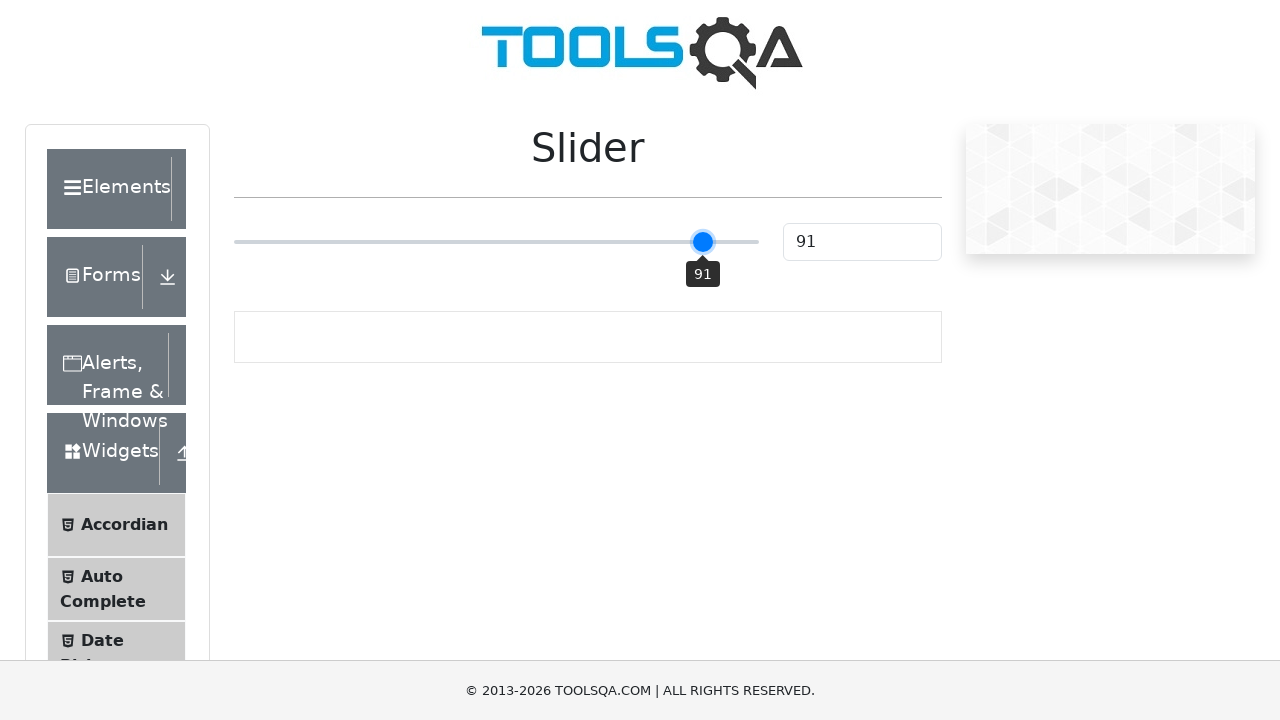

Pressed ArrowRight key on slider (iteration 42/55) on input[type='range']
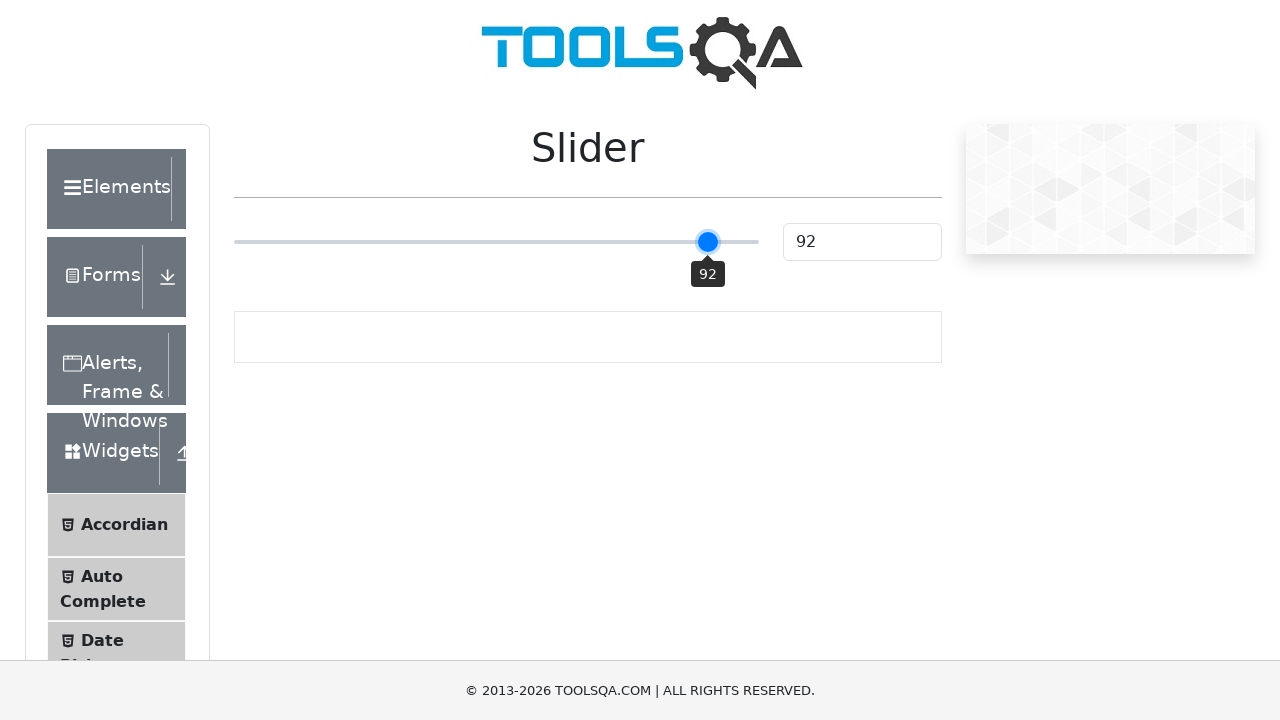

Pressed ArrowRight key on slider (iteration 43/55) on input[type='range']
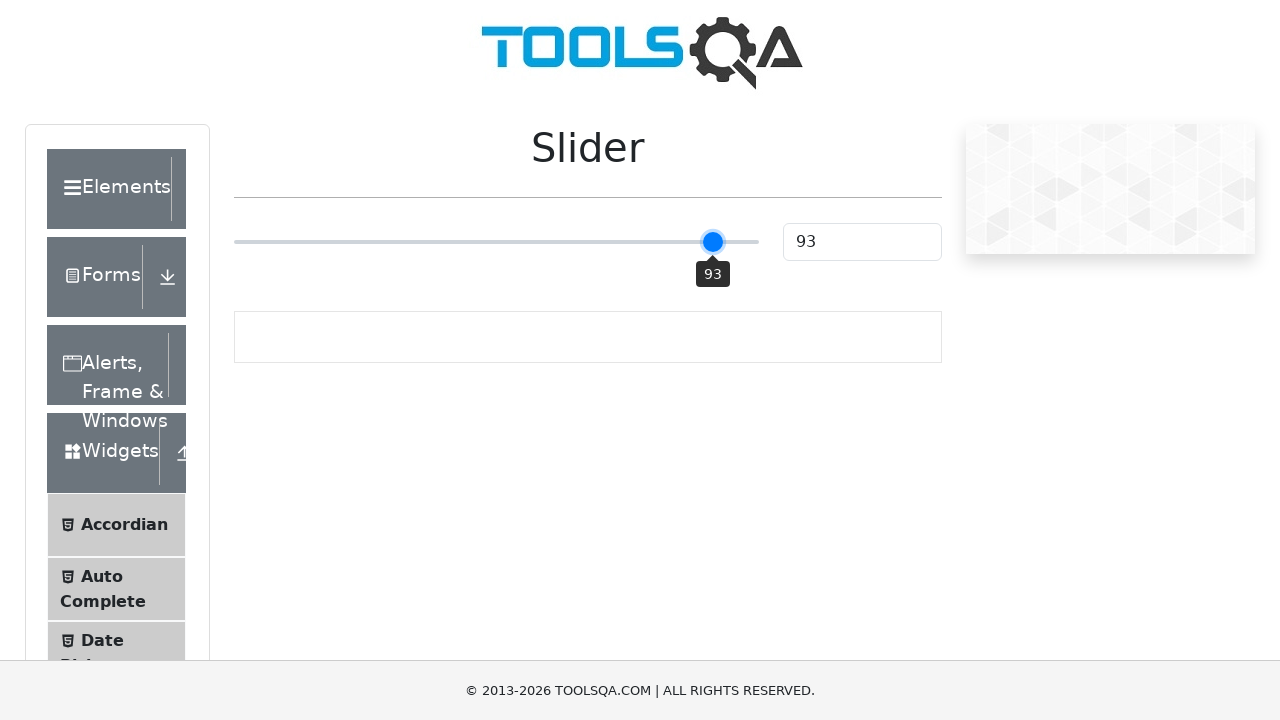

Pressed ArrowRight key on slider (iteration 44/55) on input[type='range']
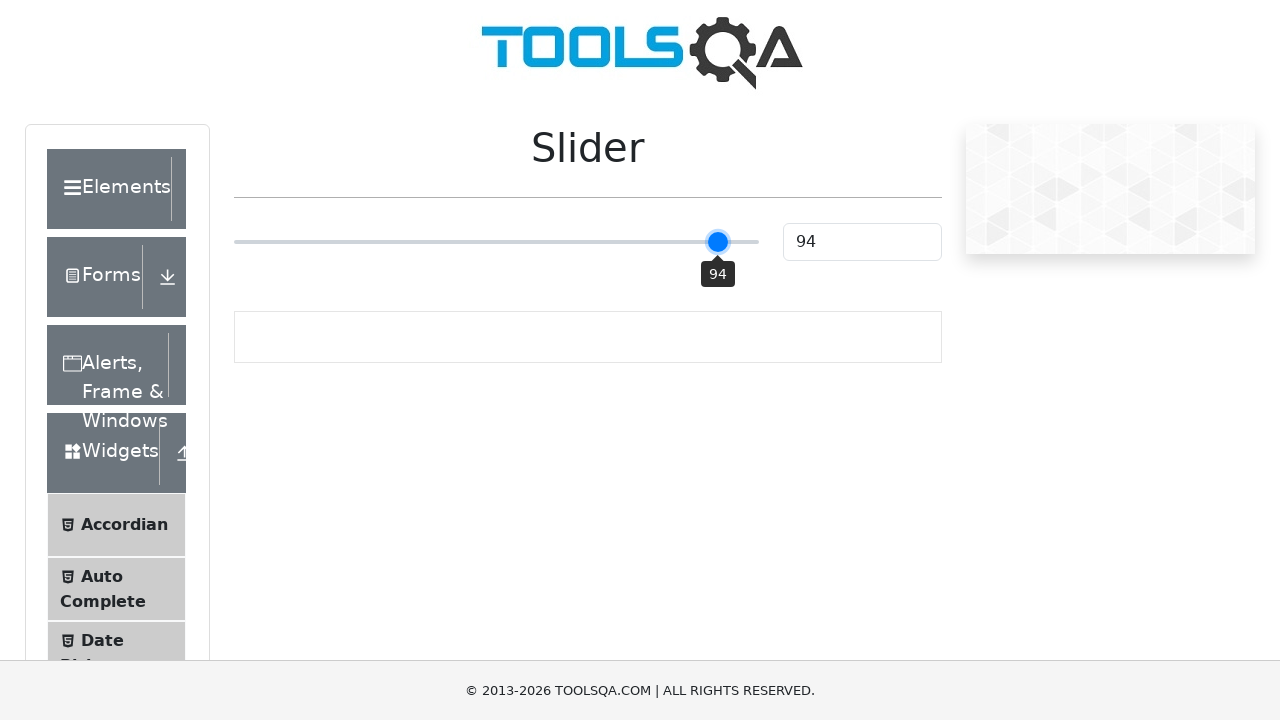

Pressed ArrowRight key on slider (iteration 45/55) on input[type='range']
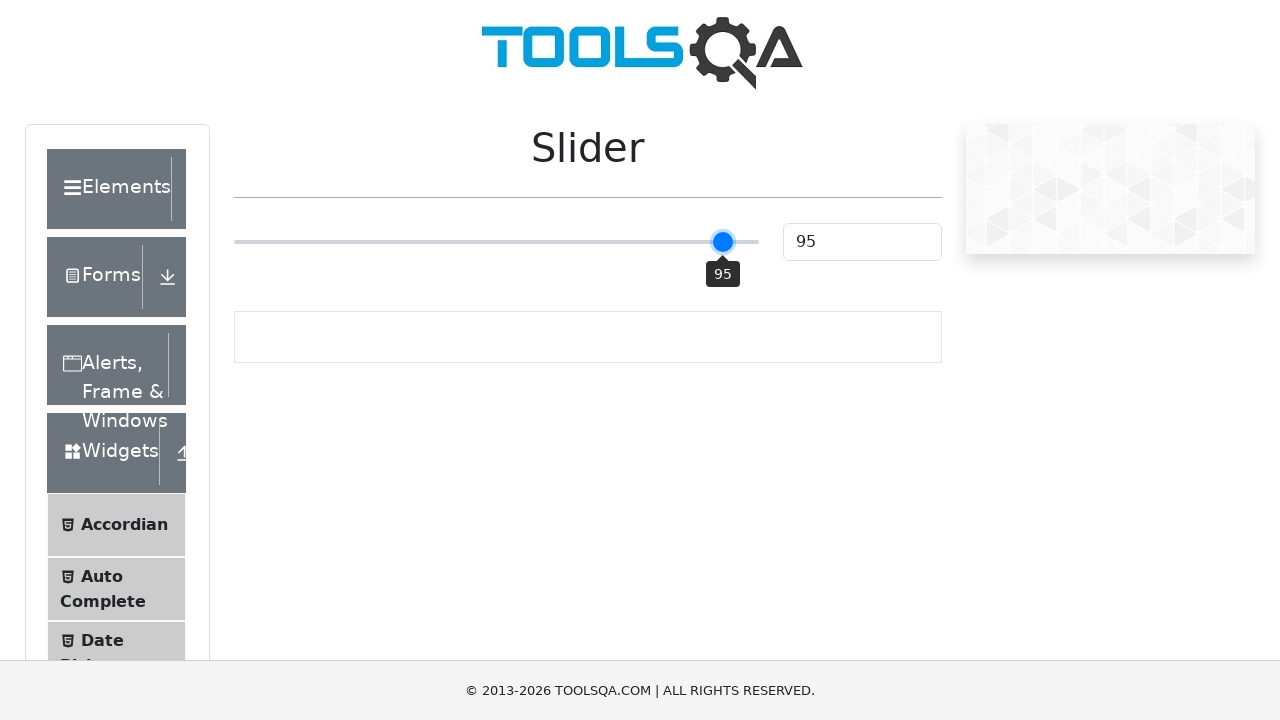

Pressed ArrowRight key on slider (iteration 46/55) on input[type='range']
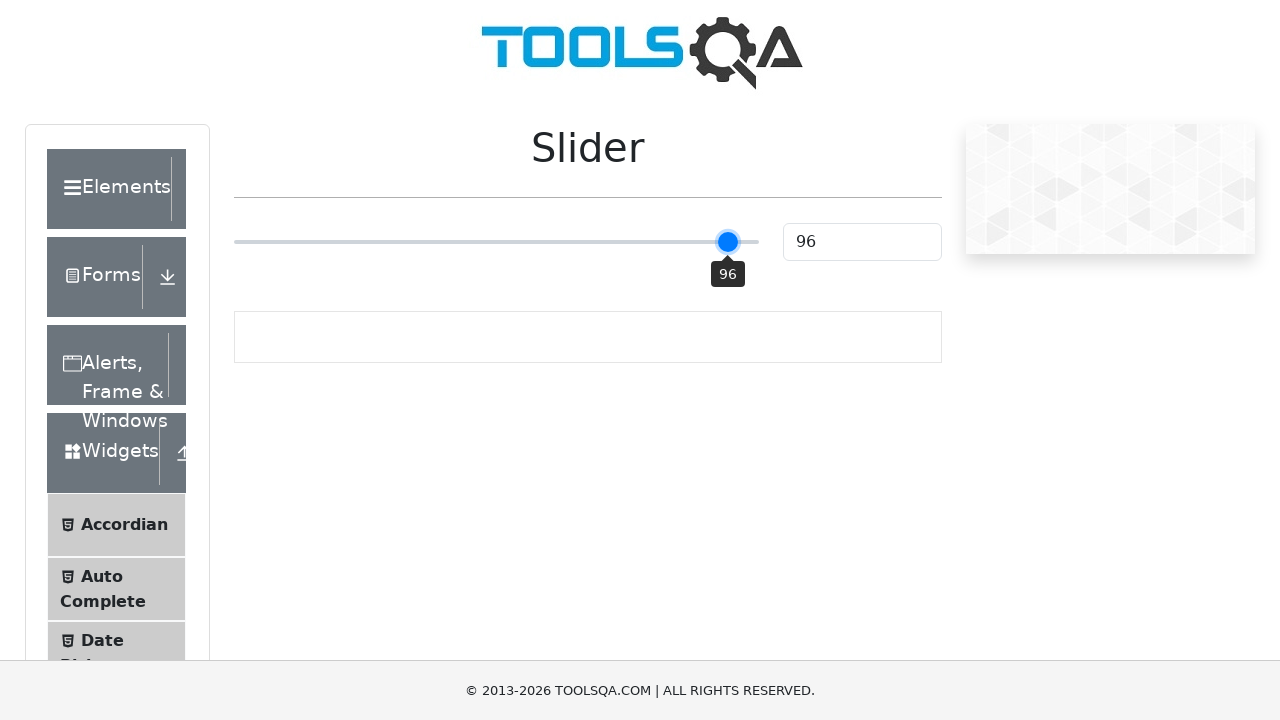

Pressed ArrowRight key on slider (iteration 47/55) on input[type='range']
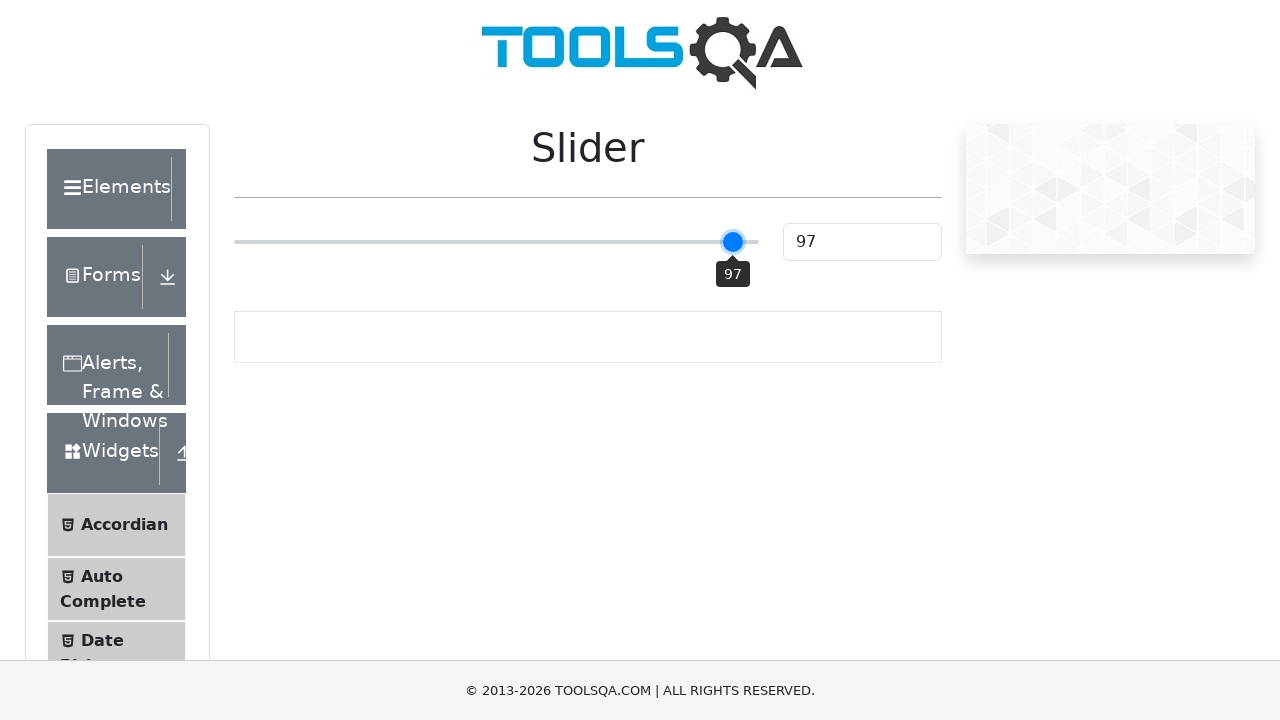

Pressed ArrowRight key on slider (iteration 48/55) on input[type='range']
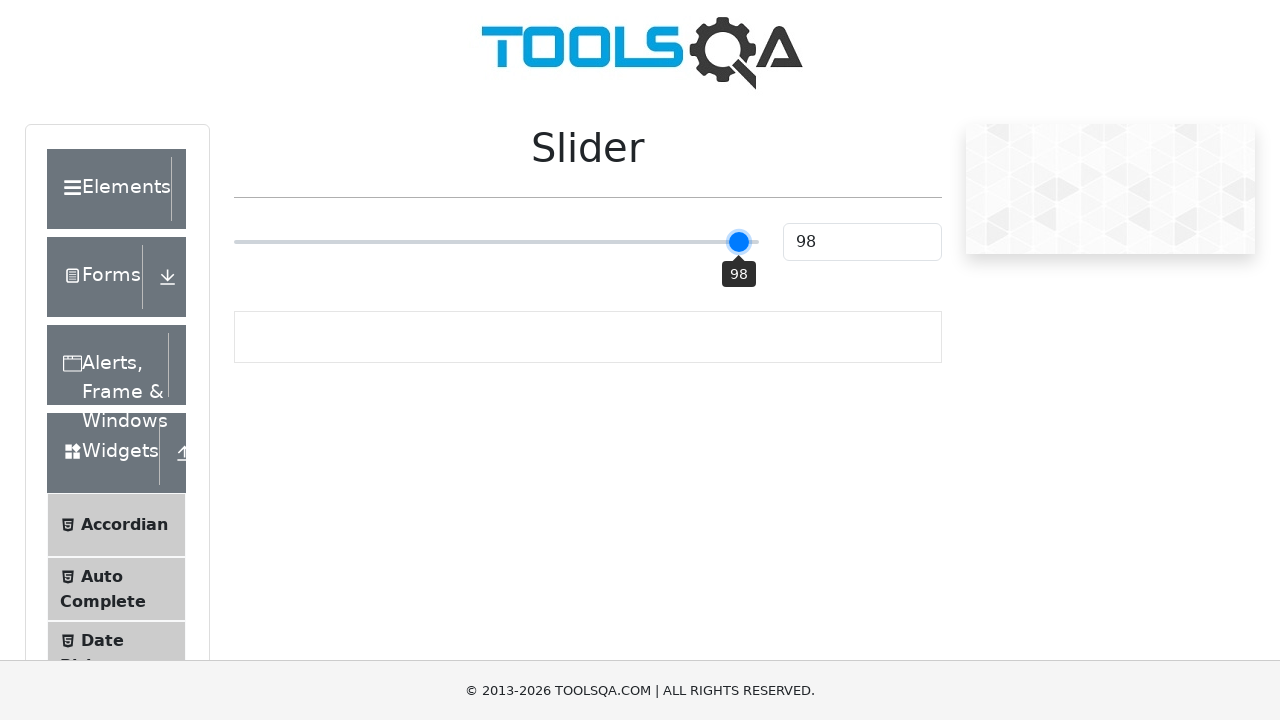

Pressed ArrowRight key on slider (iteration 49/55) on input[type='range']
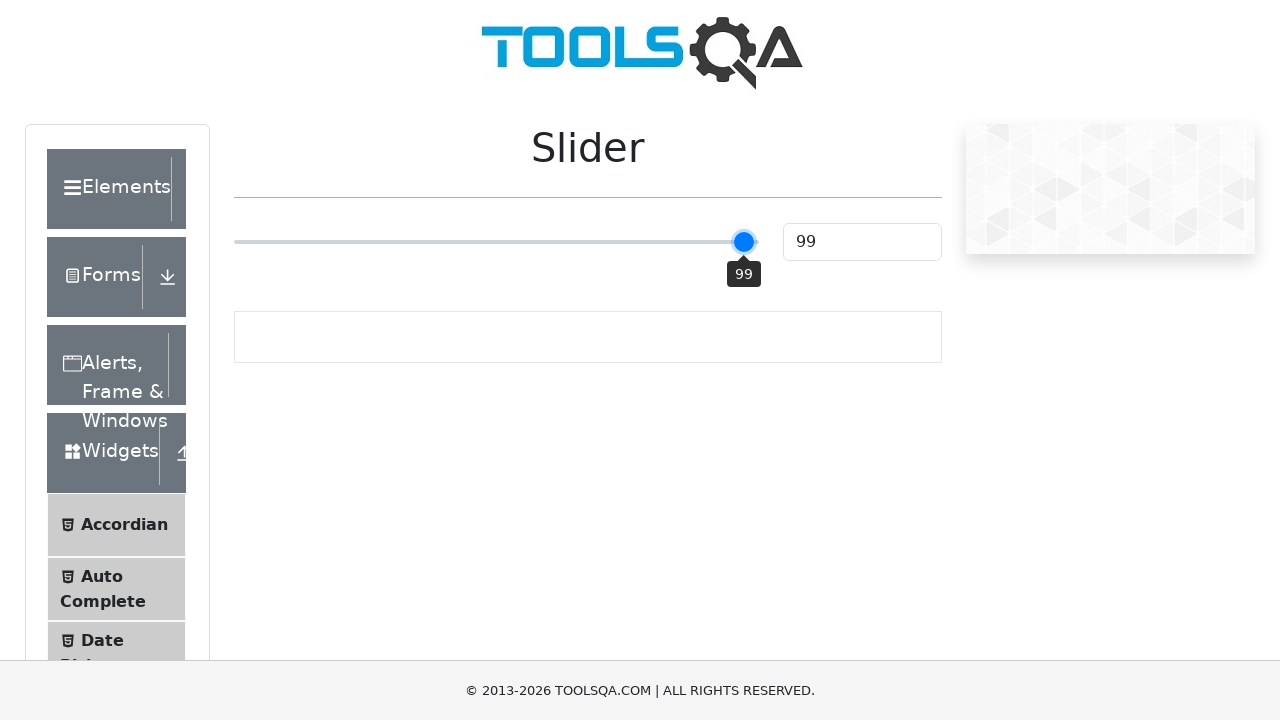

Pressed ArrowRight key on slider (iteration 50/55) on input[type='range']
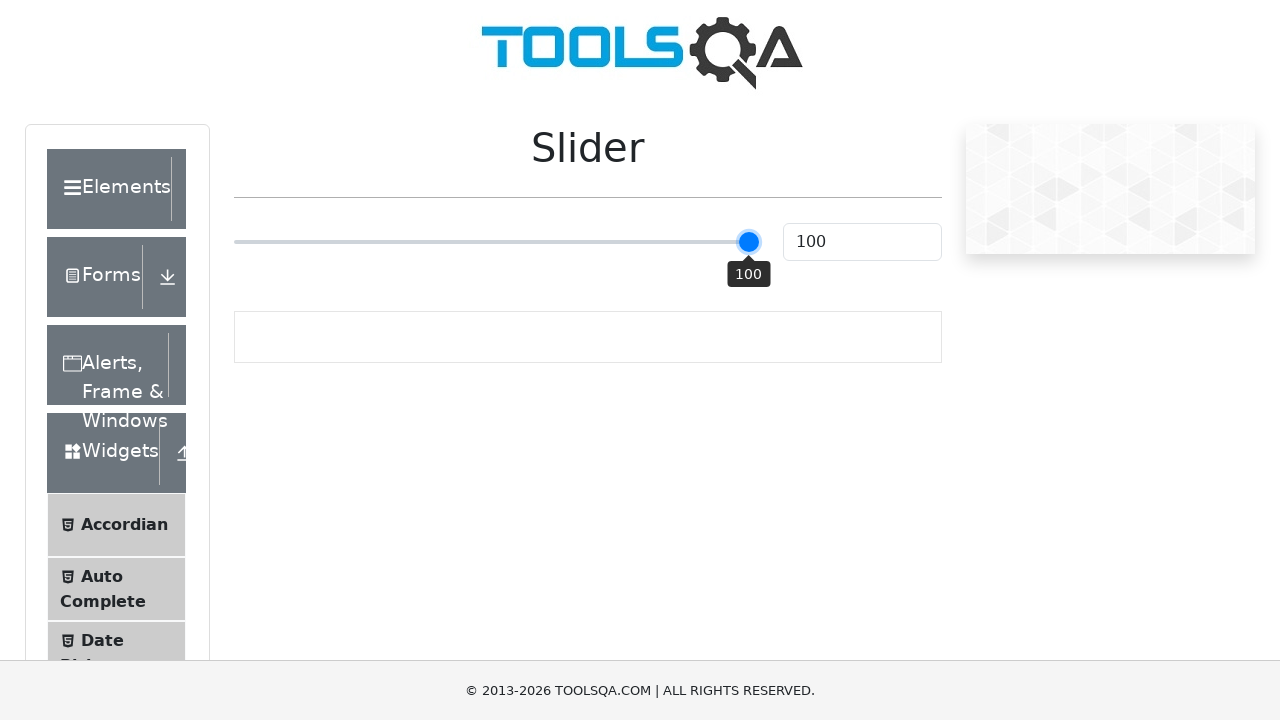

Pressed ArrowRight key on slider (iteration 51/55) on input[type='range']
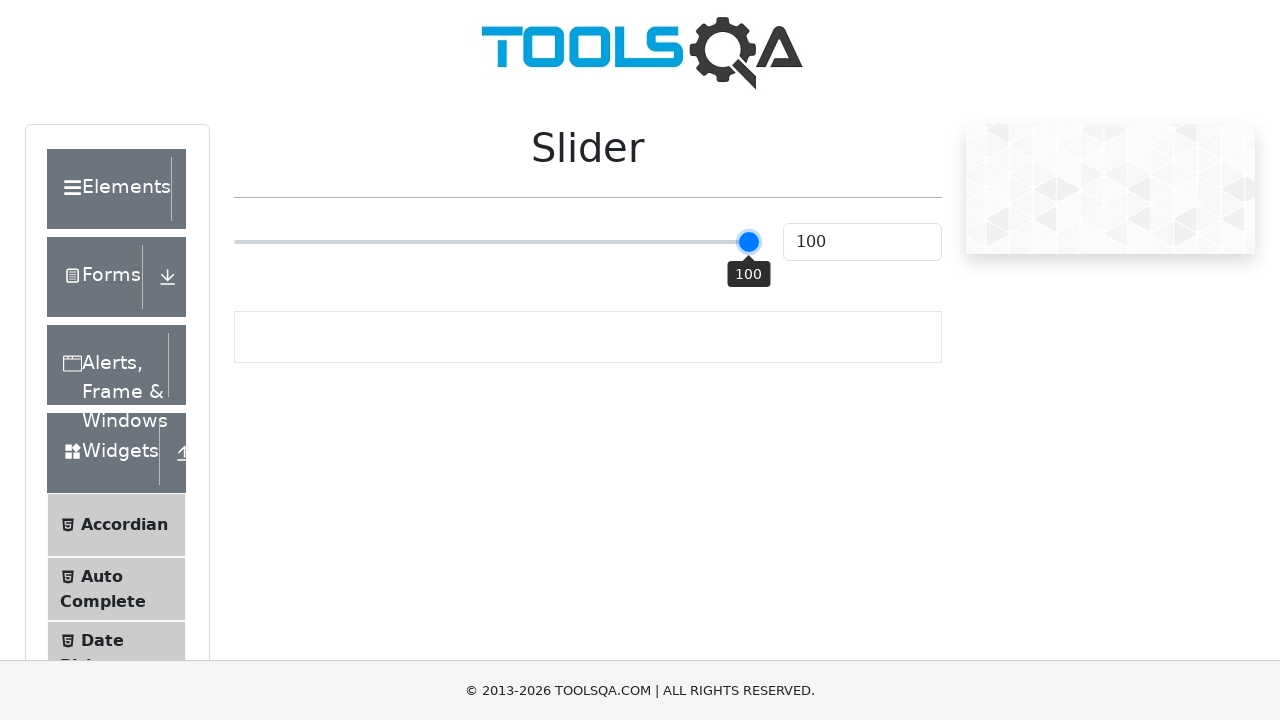

Pressed ArrowRight key on slider (iteration 52/55) on input[type='range']
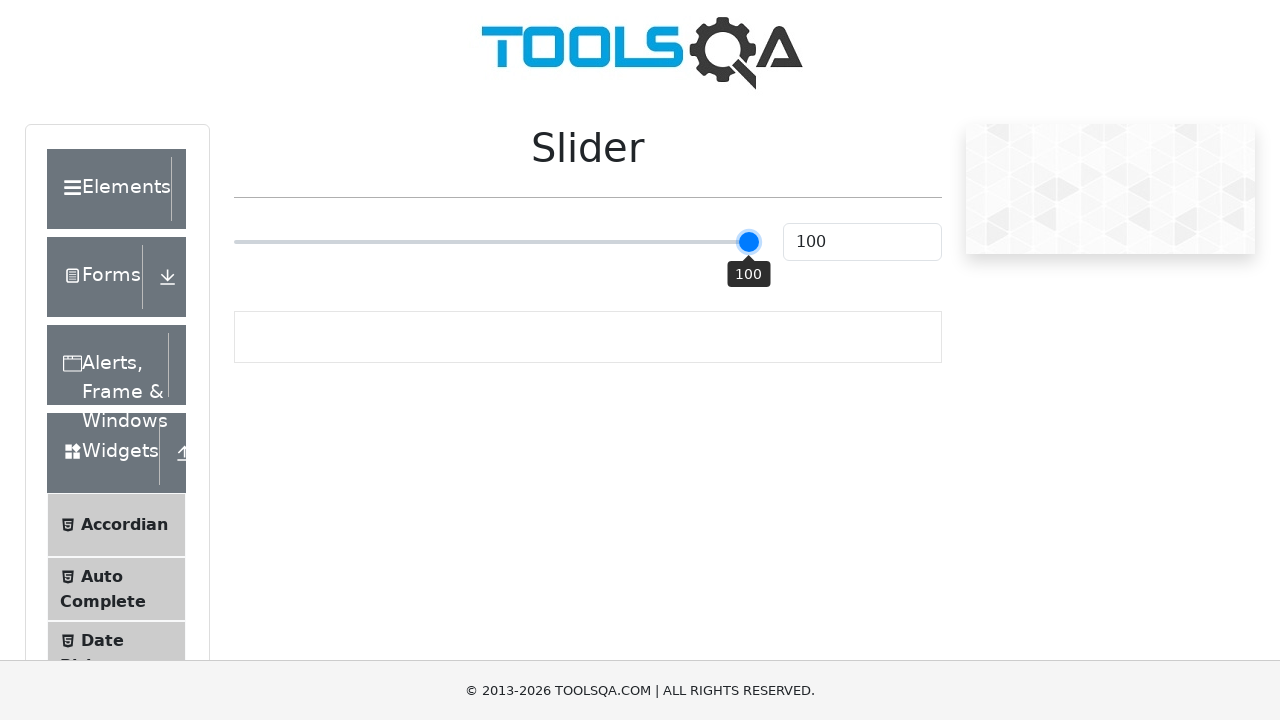

Pressed ArrowRight key on slider (iteration 53/55) on input[type='range']
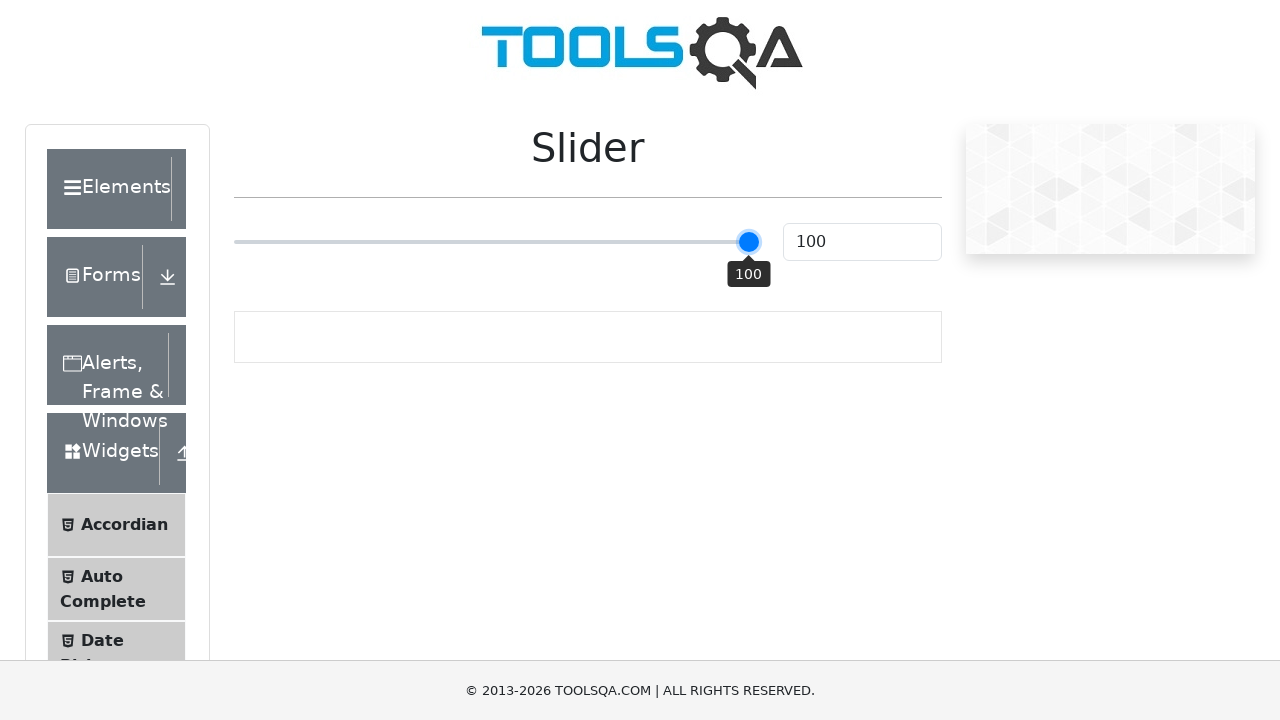

Pressed ArrowRight key on slider (iteration 54/55) on input[type='range']
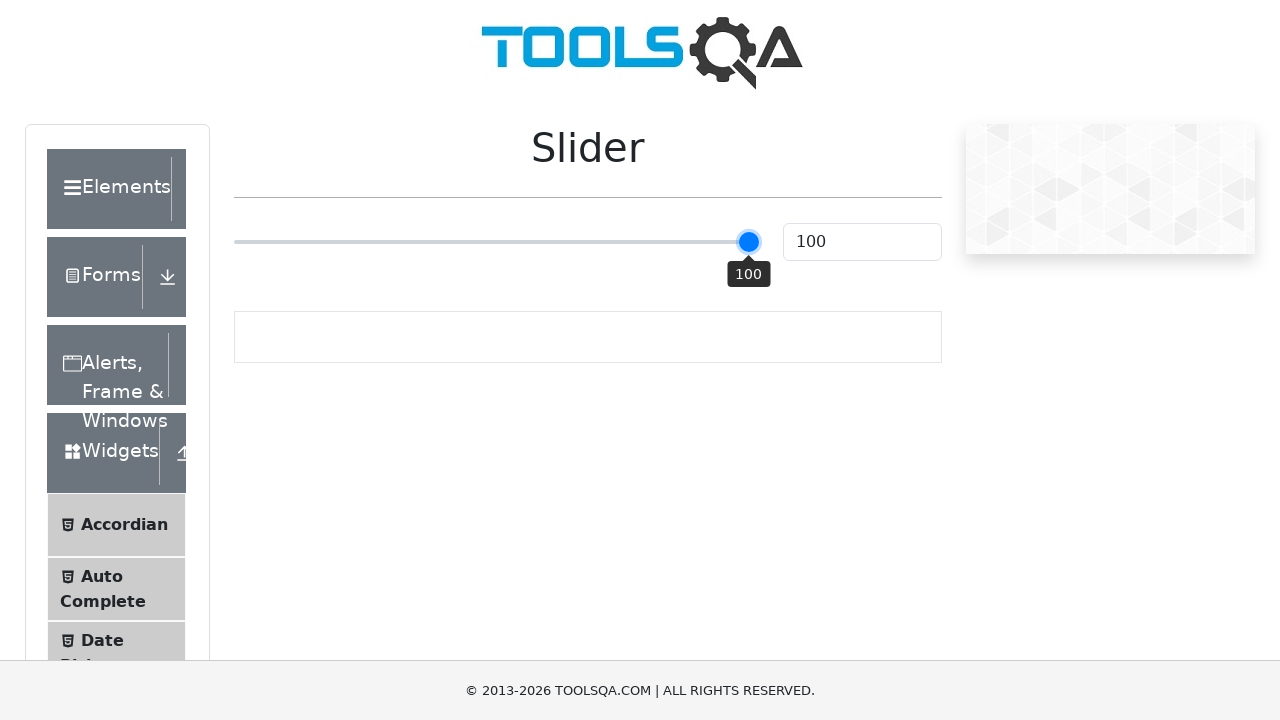

Pressed ArrowRight key on slider (iteration 55/55) on input[type='range']
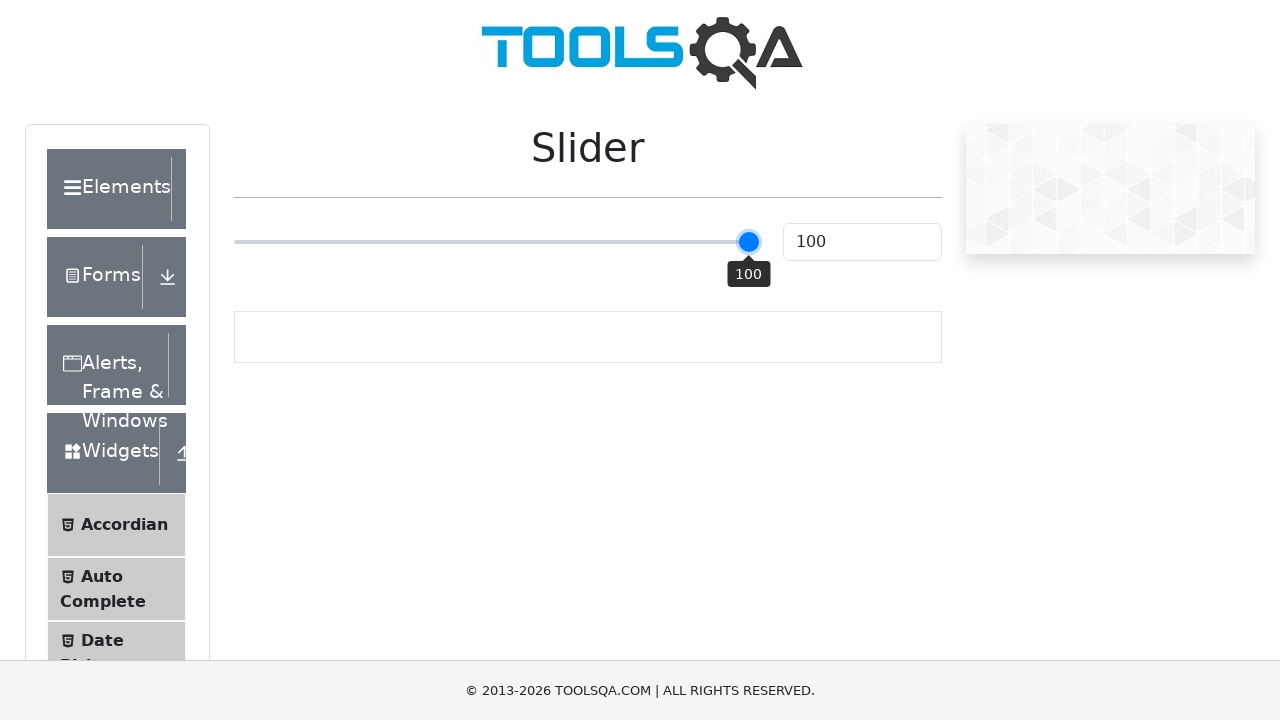

Slider value element loaded and visible
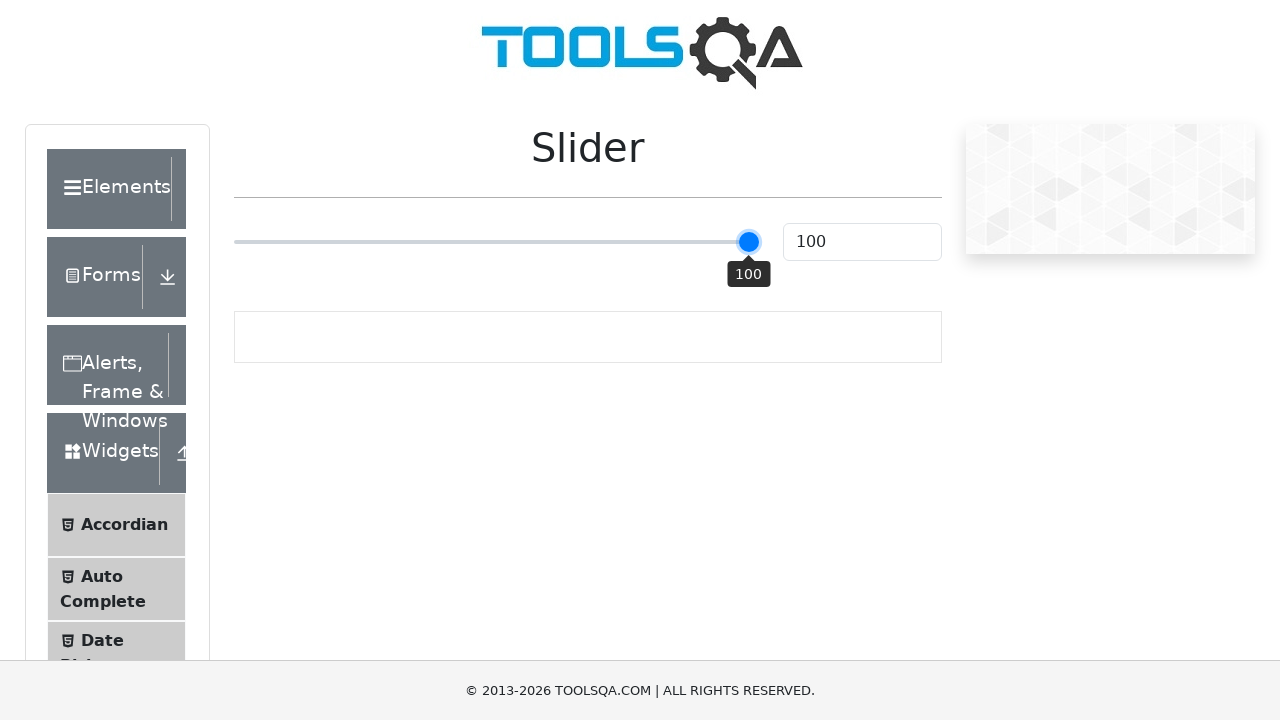

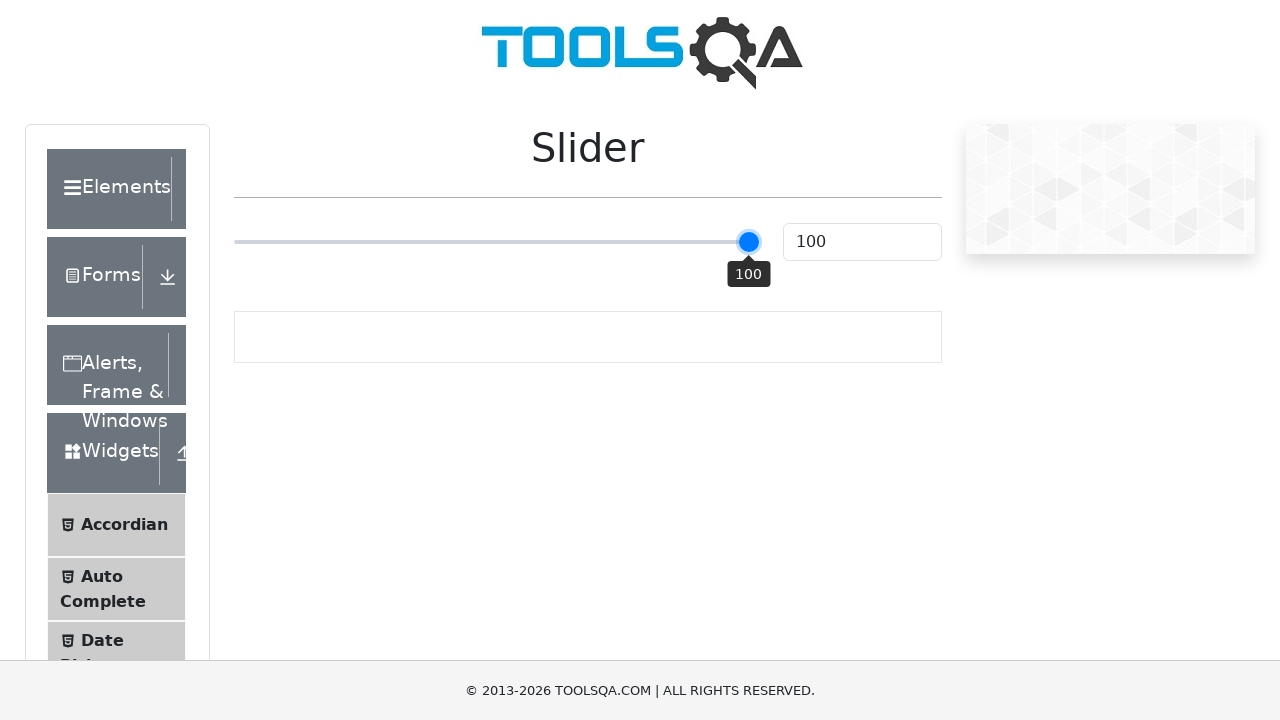